Clicks the letter D link and verifies all listed programming languages start with 'D'

Starting URL: https://www.99-bottles-of-beer.net/abc.html

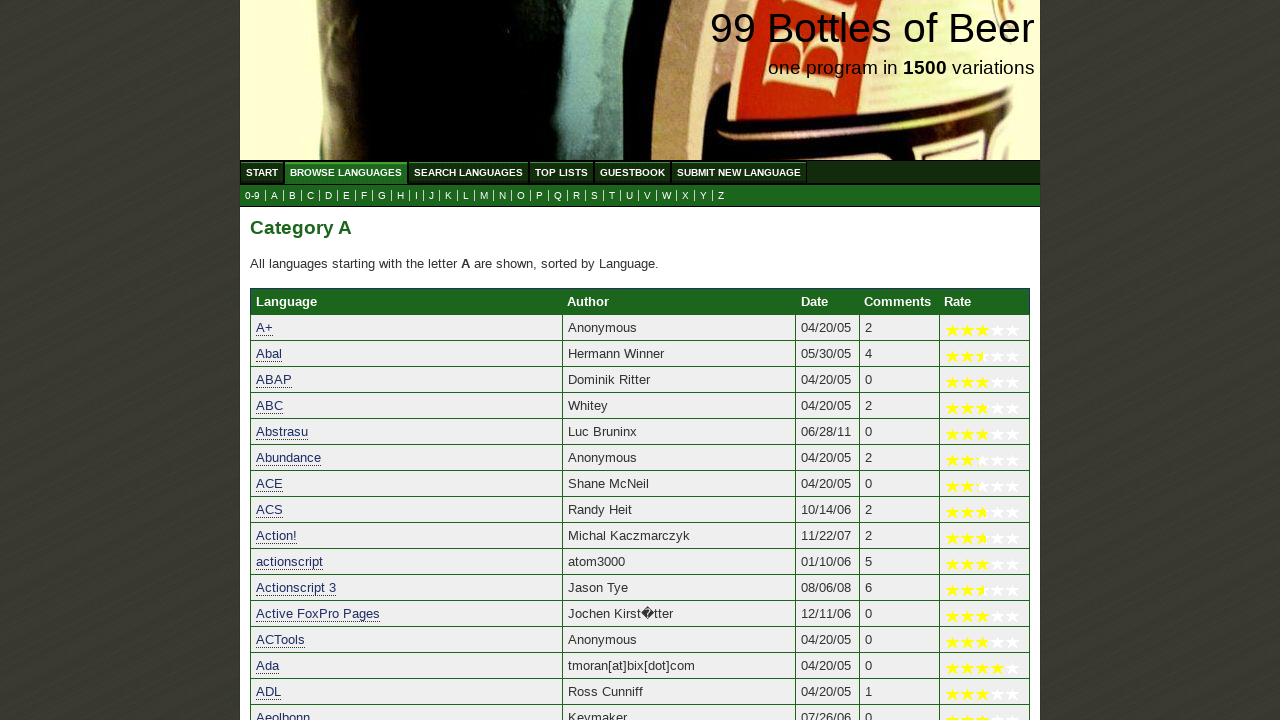

Clicked the letter D link at (328, 196) on a[href='d.html']
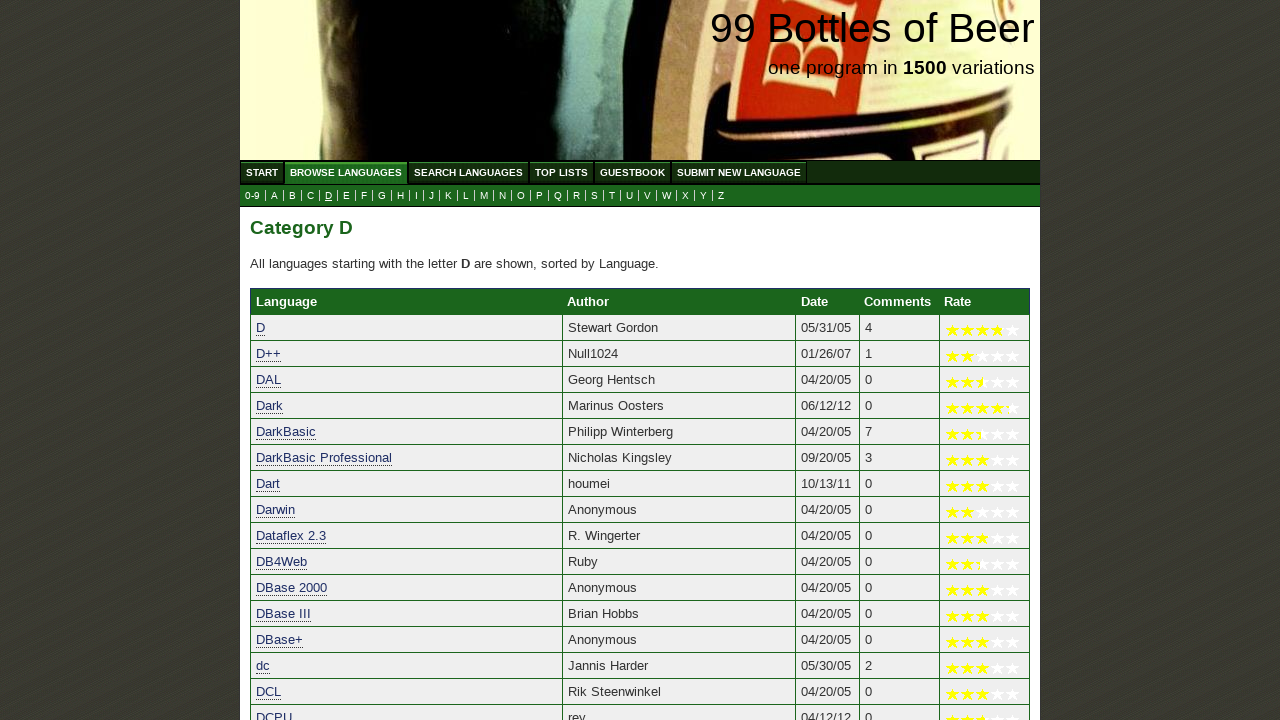

Waited for programming language results to load
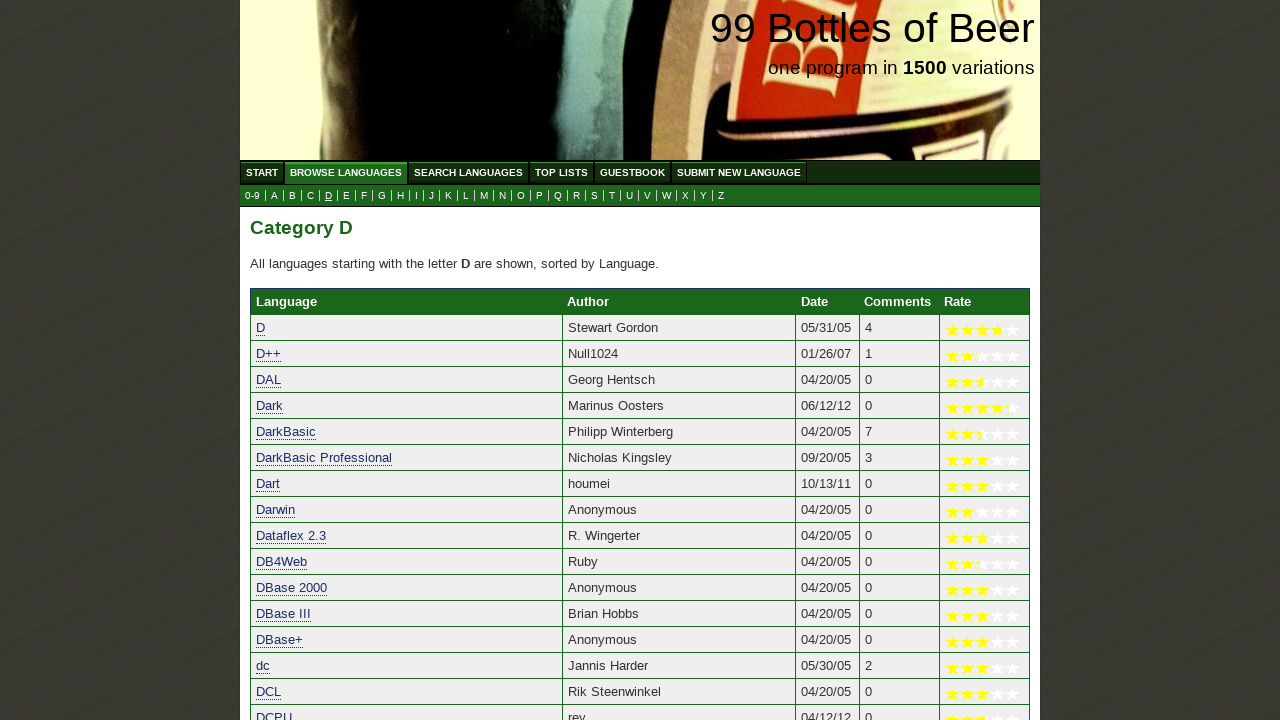

Retrieved all programming language result elements
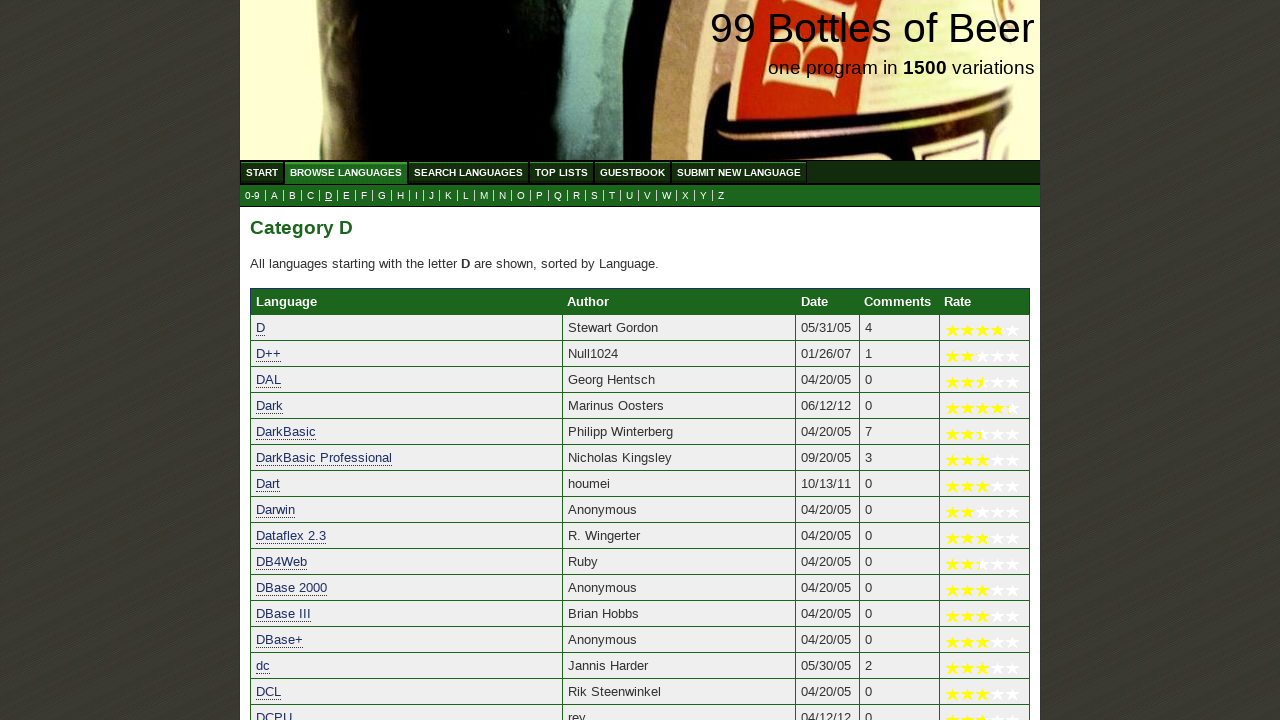

Verified 'D' starts with 'd'
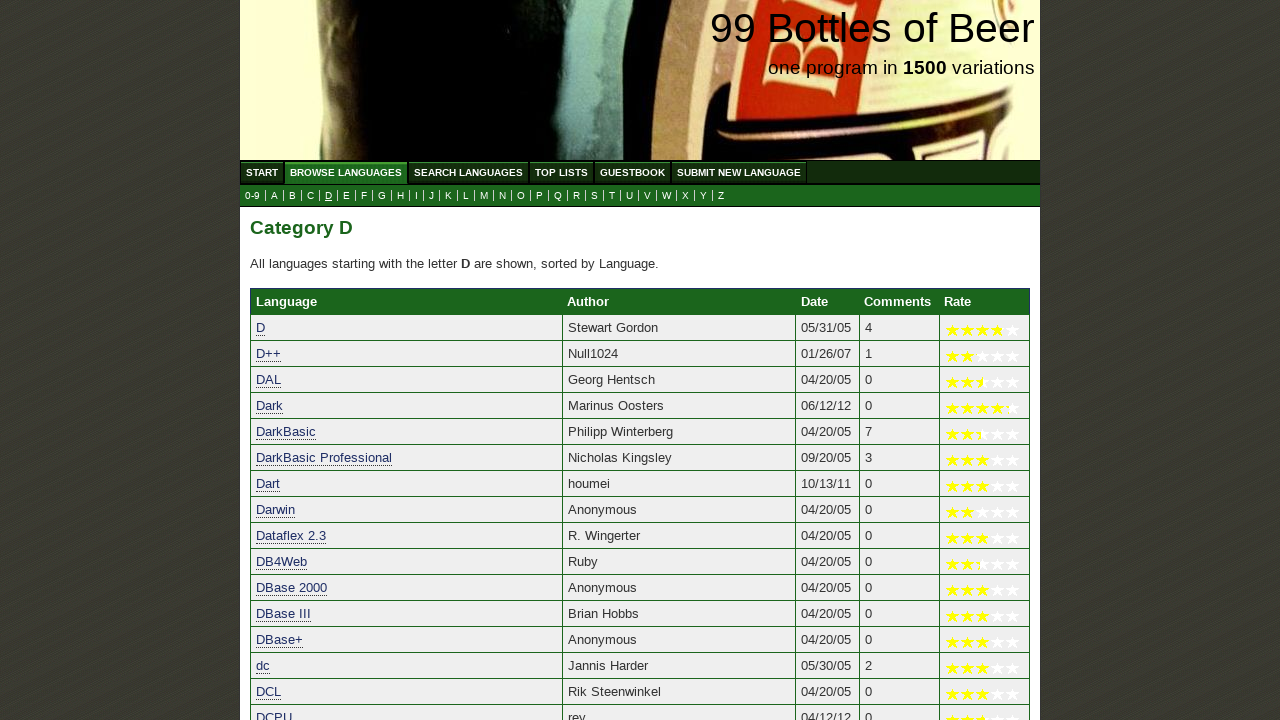

Verified 'D++' starts with 'd'
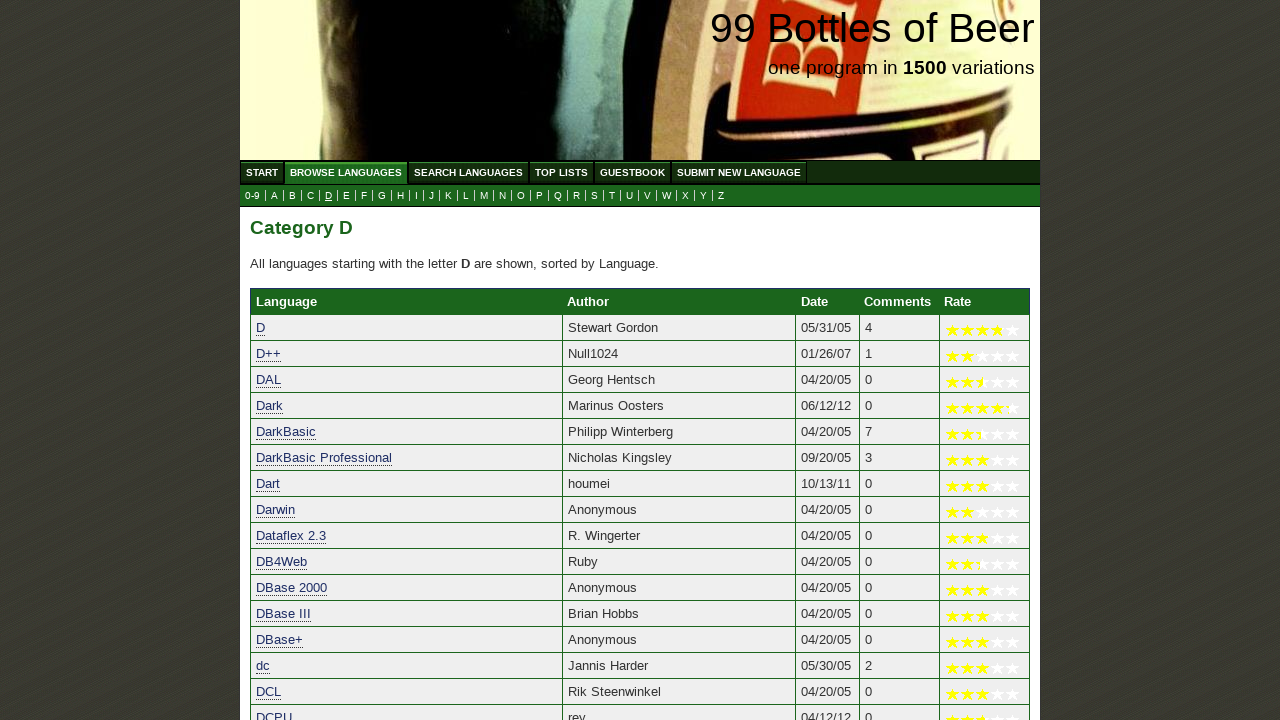

Verified 'DAL' starts with 'd'
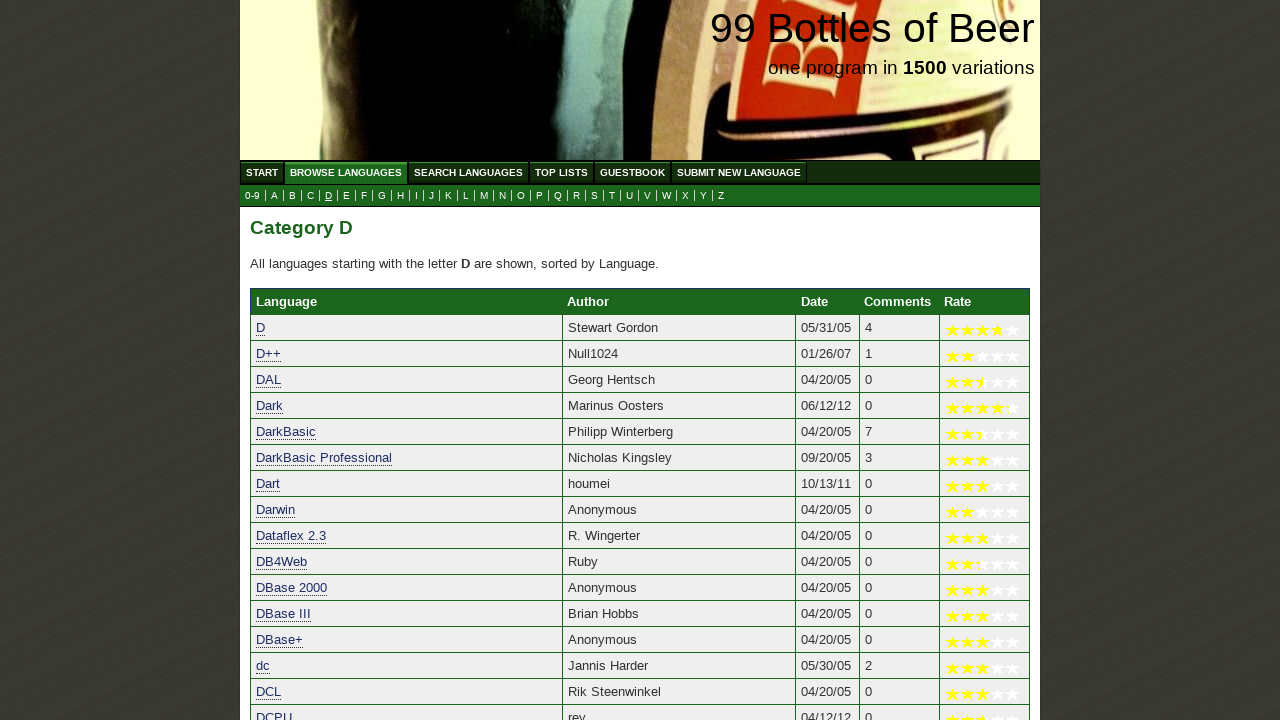

Verified 'Dark' starts with 'd'
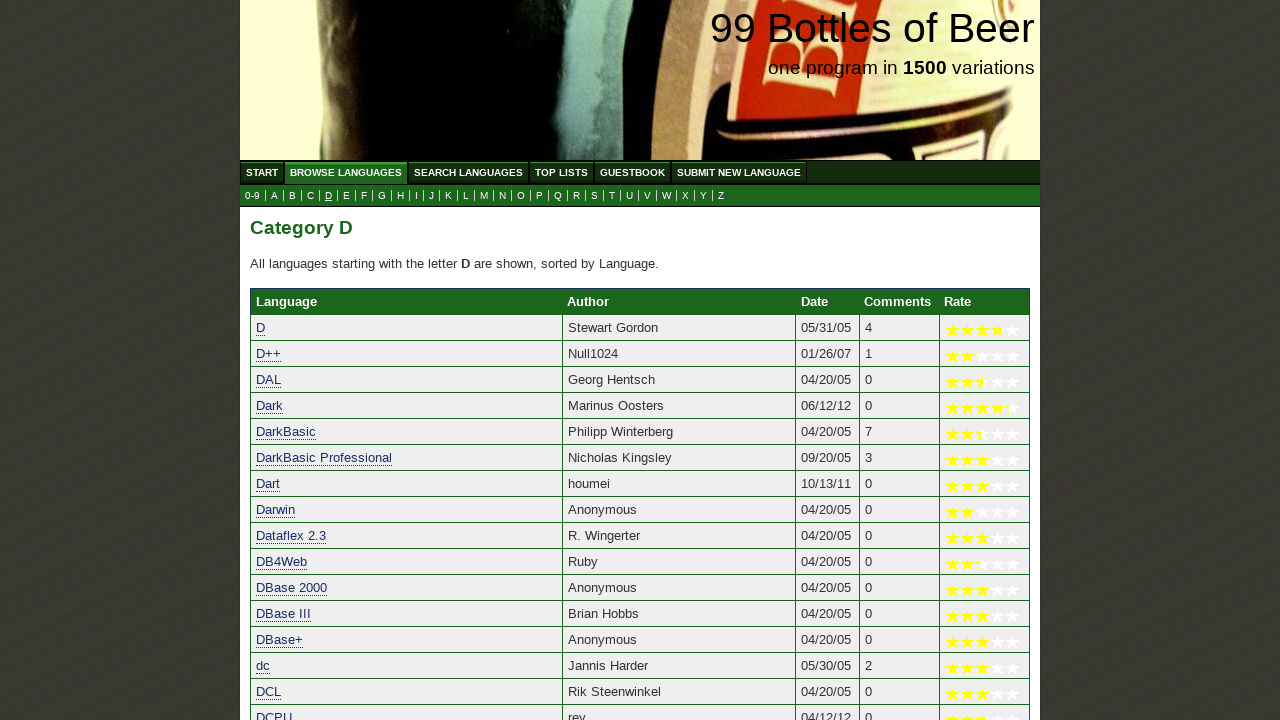

Verified 'DarkBasic' starts with 'd'
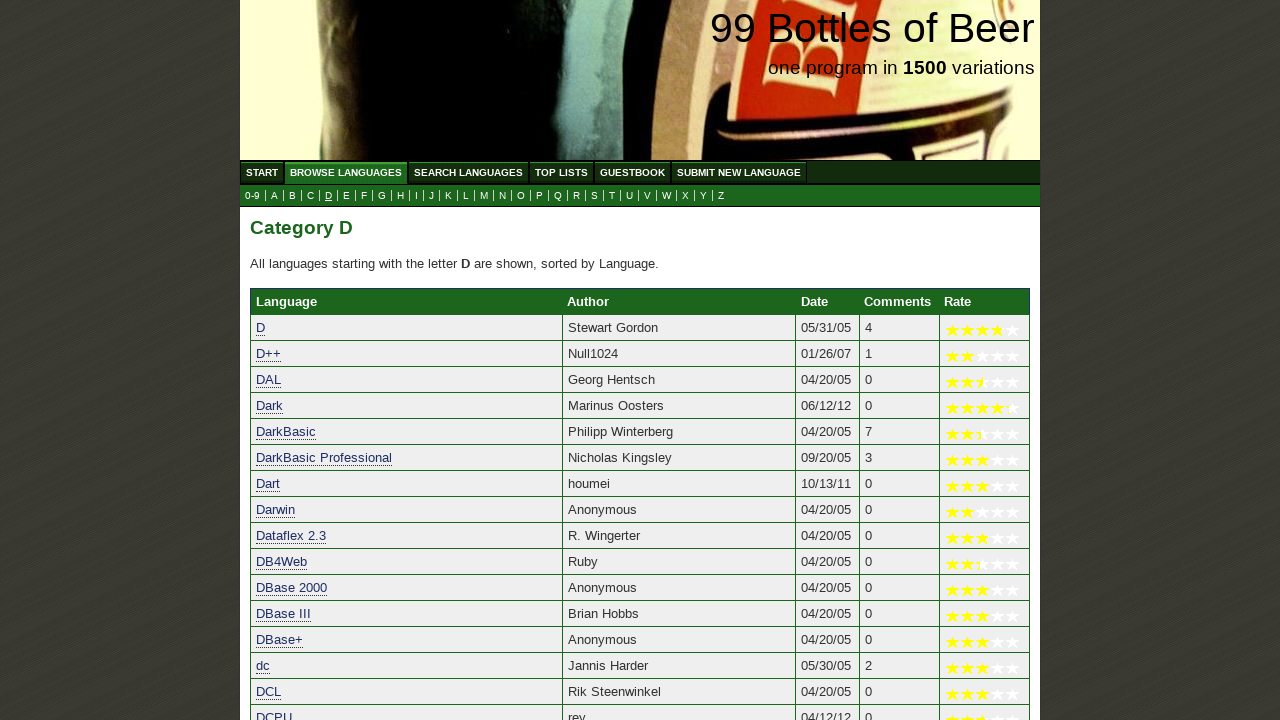

Verified 'DarkBasic Professional' starts with 'd'
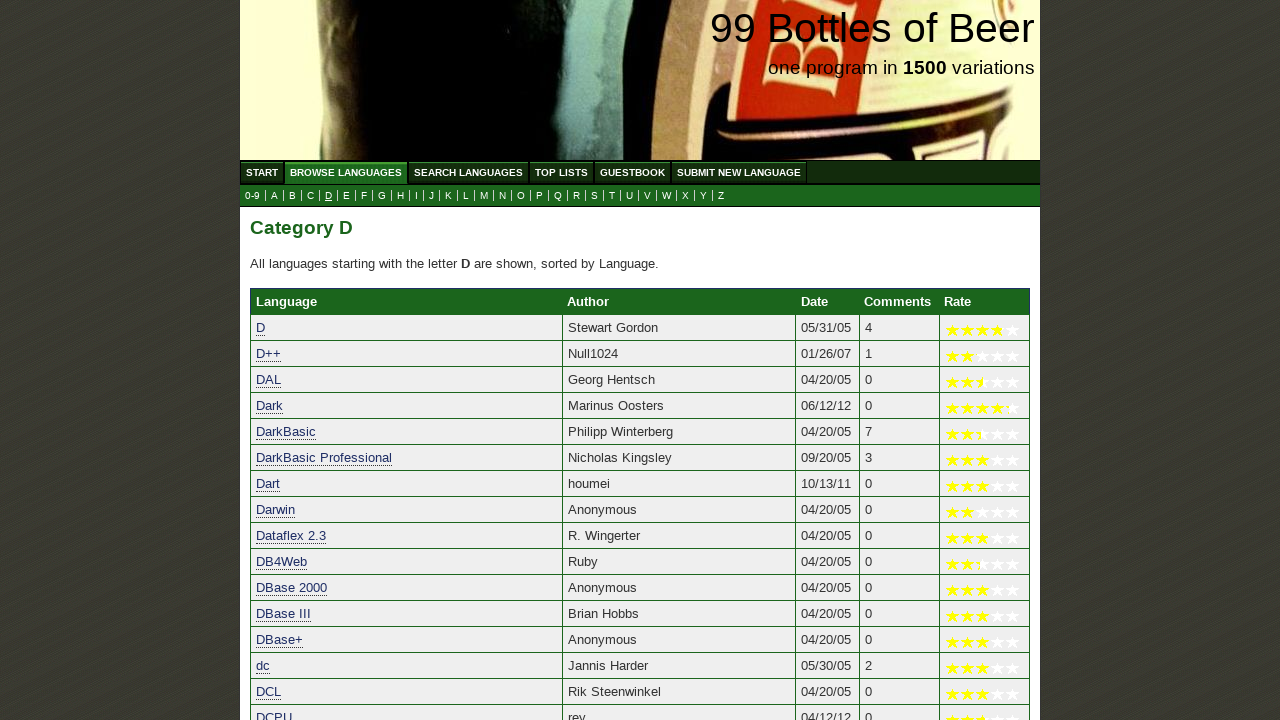

Verified 'Dart' starts with 'd'
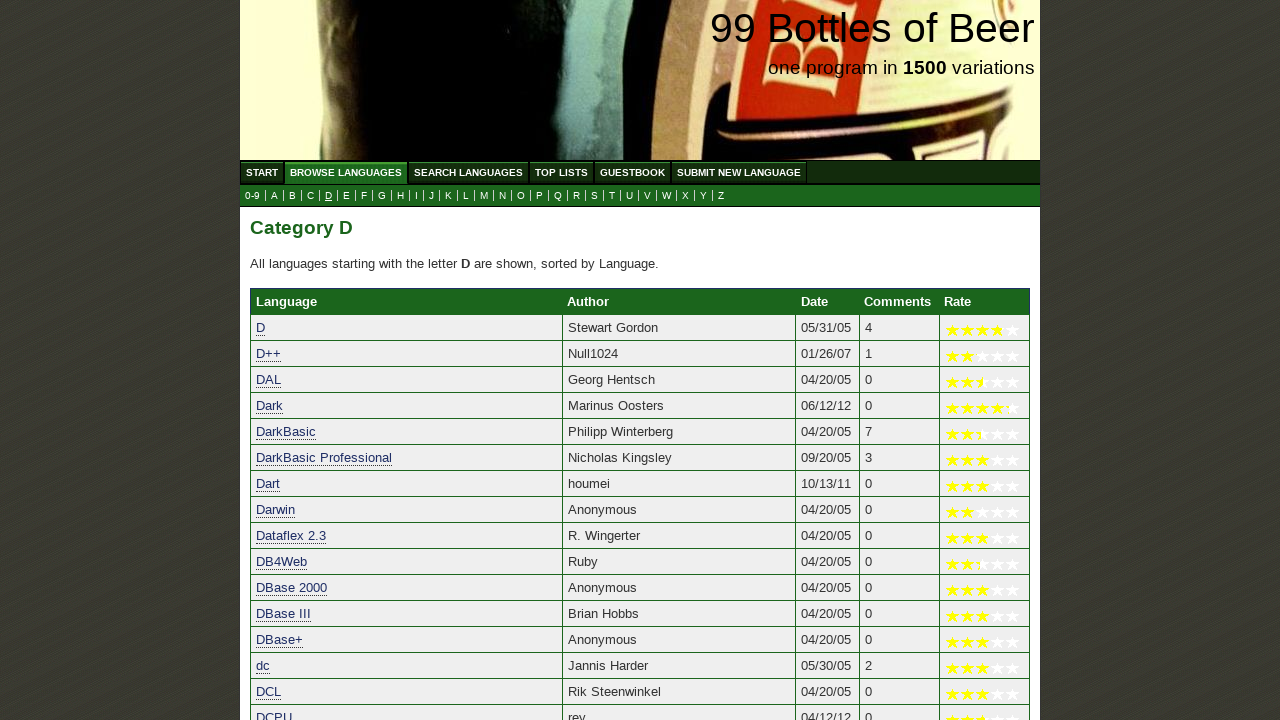

Verified 'Darwin' starts with 'd'
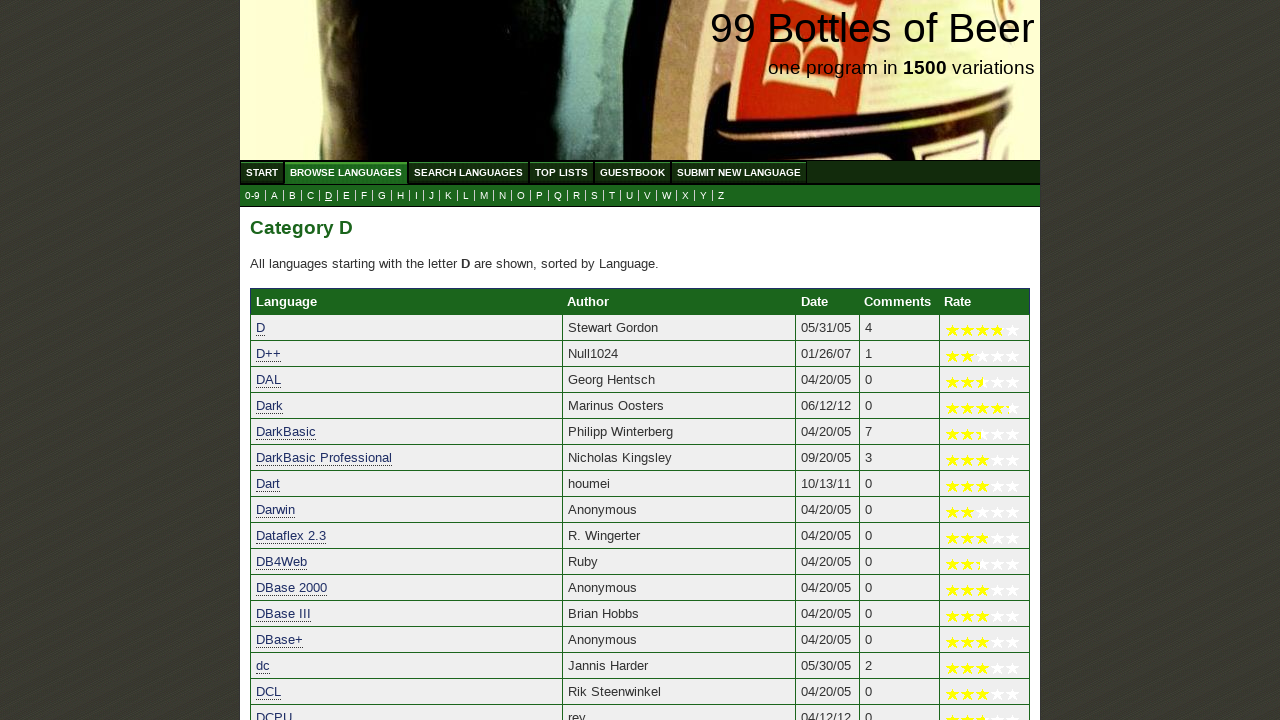

Verified 'Dataflex 2.3' starts with 'd'
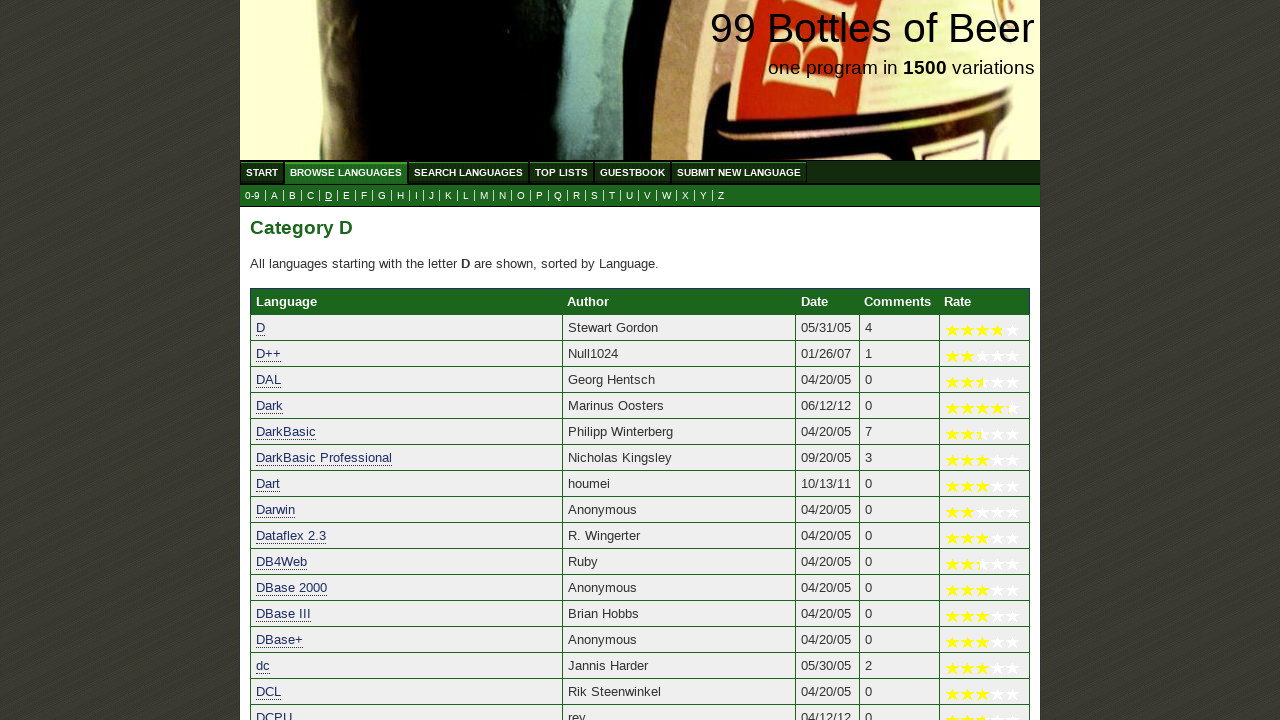

Verified 'DB4Web' starts with 'd'
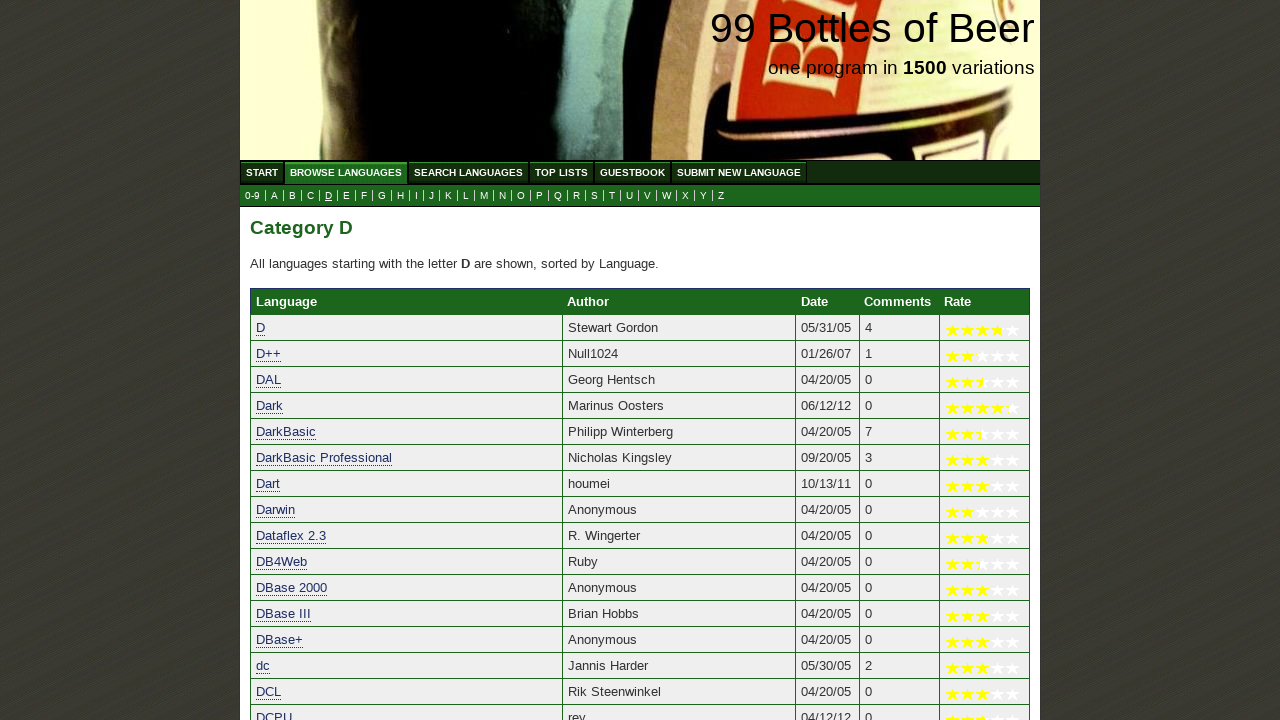

Verified 'DBase 2000' starts with 'd'
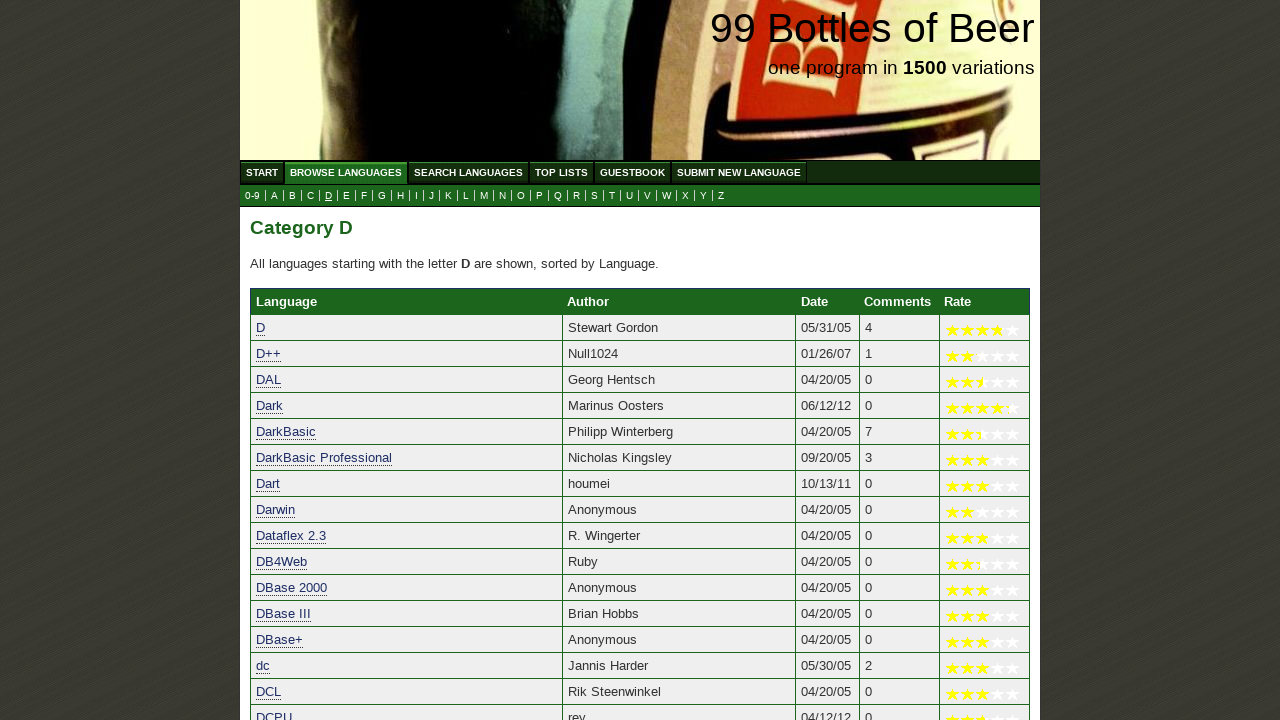

Verified 'DBase III' starts with 'd'
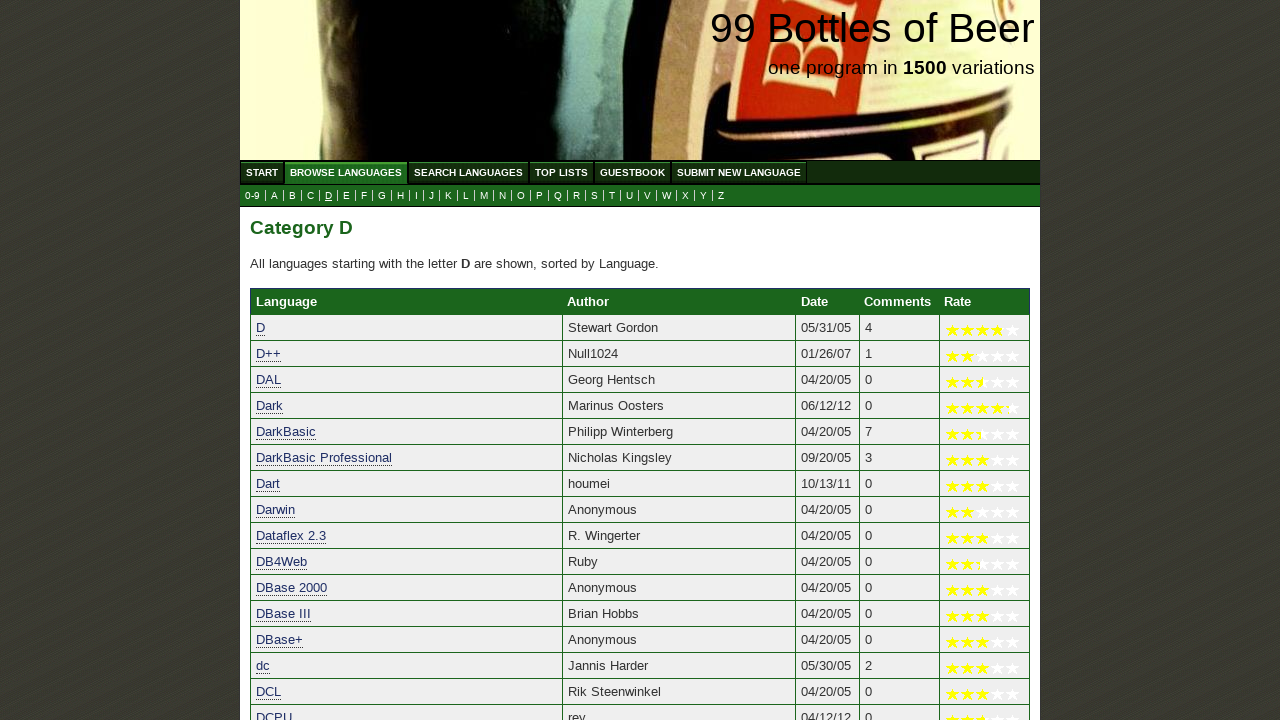

Verified 'DBase+' starts with 'd'
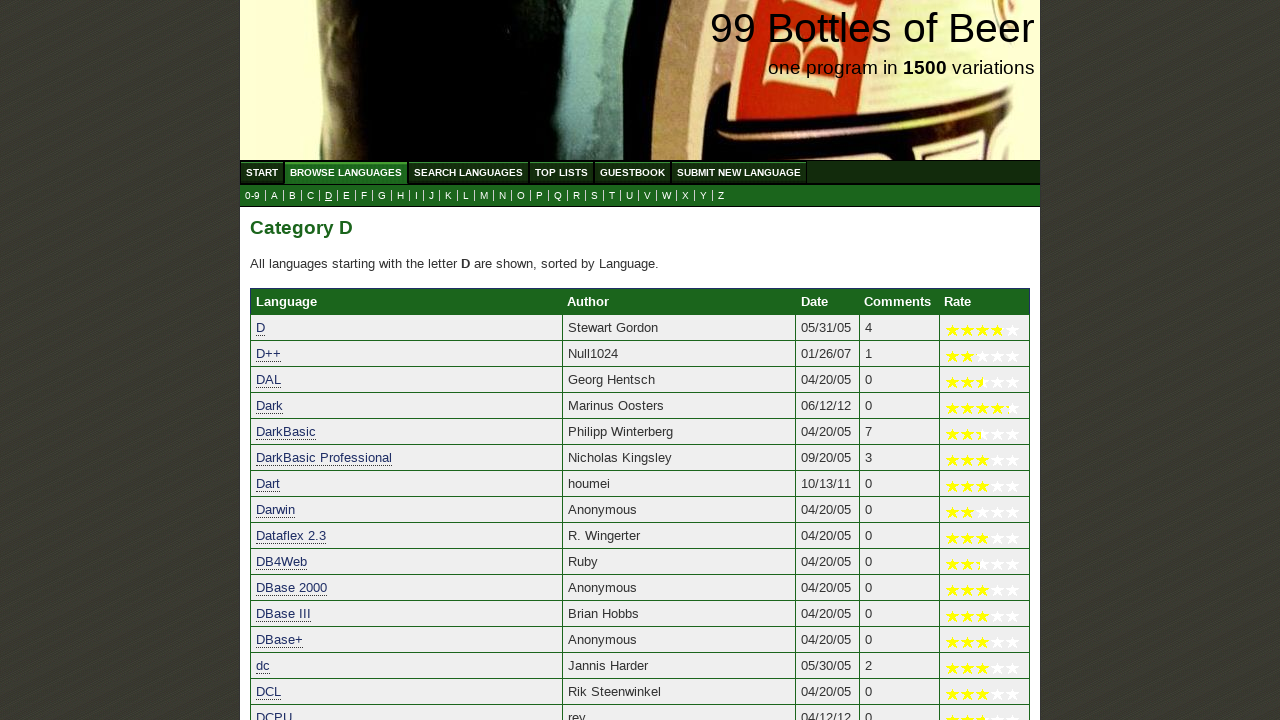

Verified 'dc' starts with 'd'
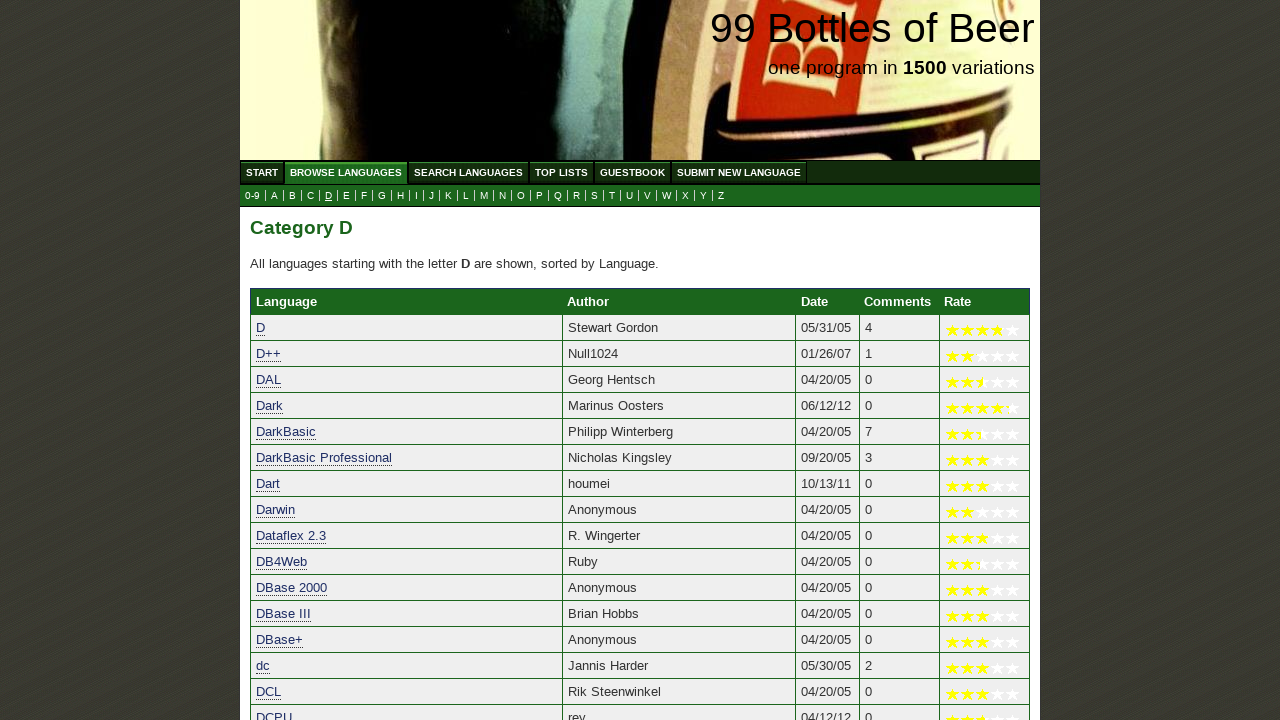

Verified 'DCL' starts with 'd'
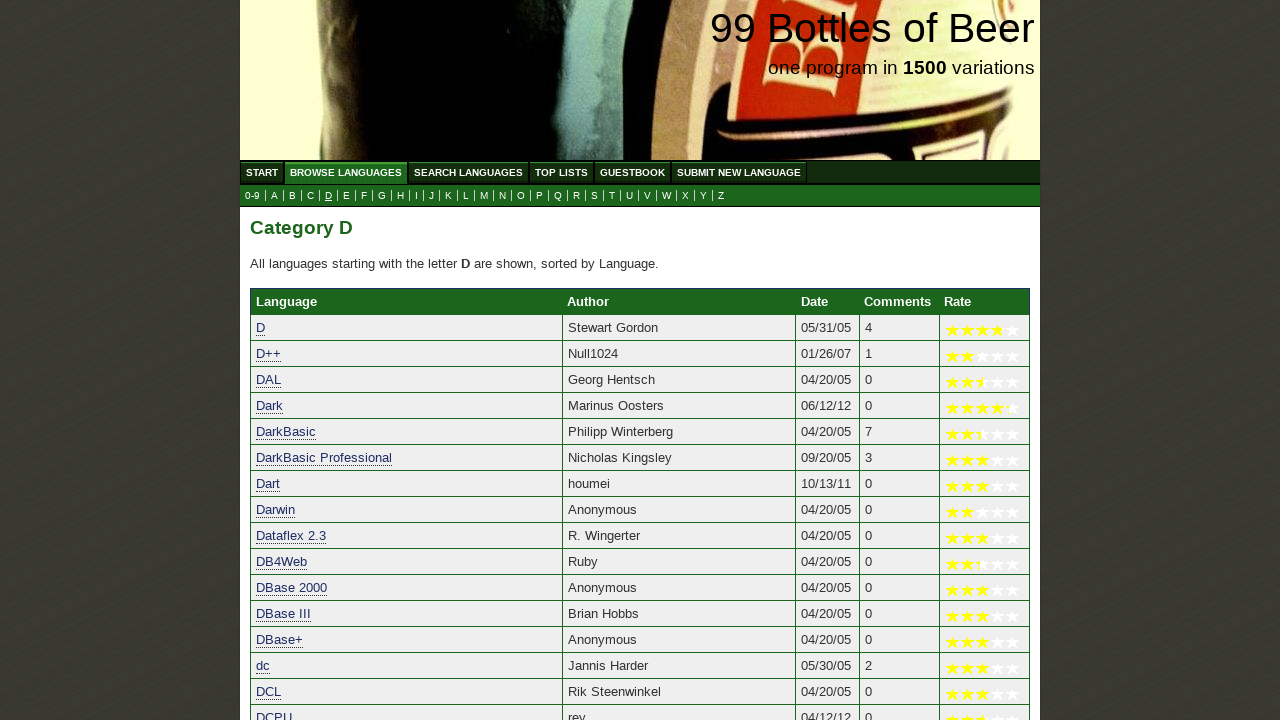

Verified 'DCPU' starts with 'd'
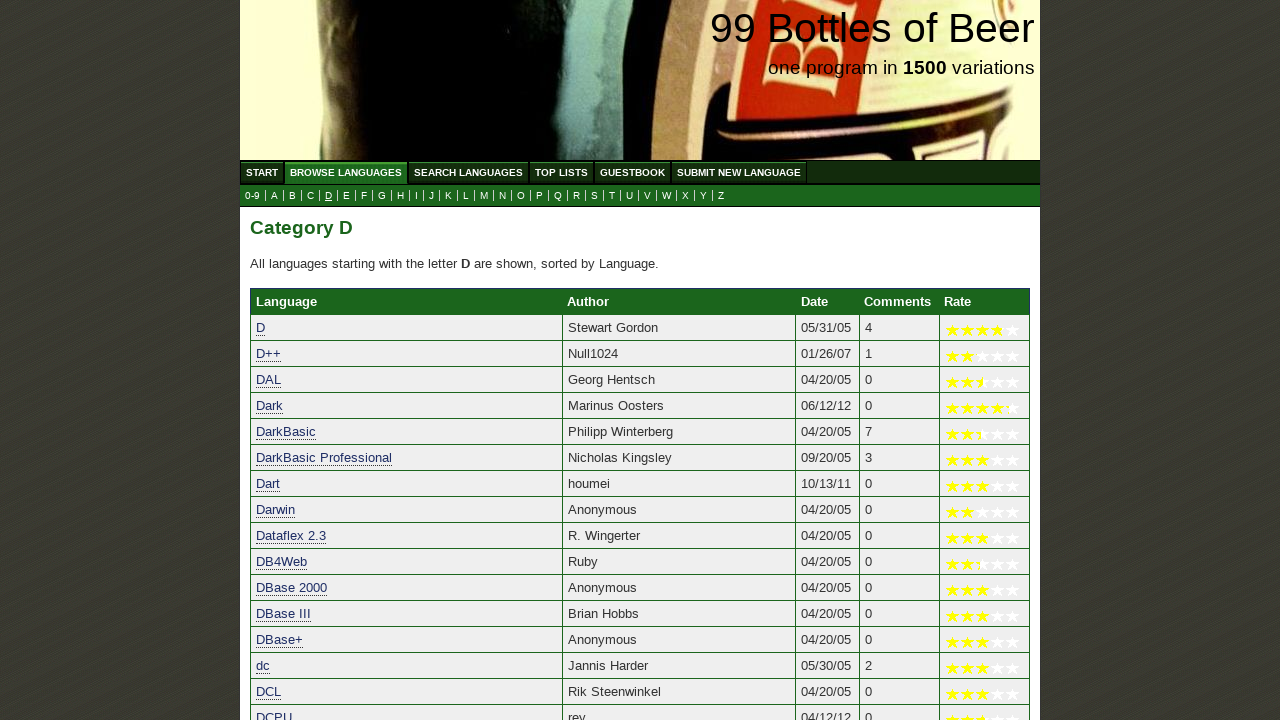

Verified 'DEBUG' starts with 'd'
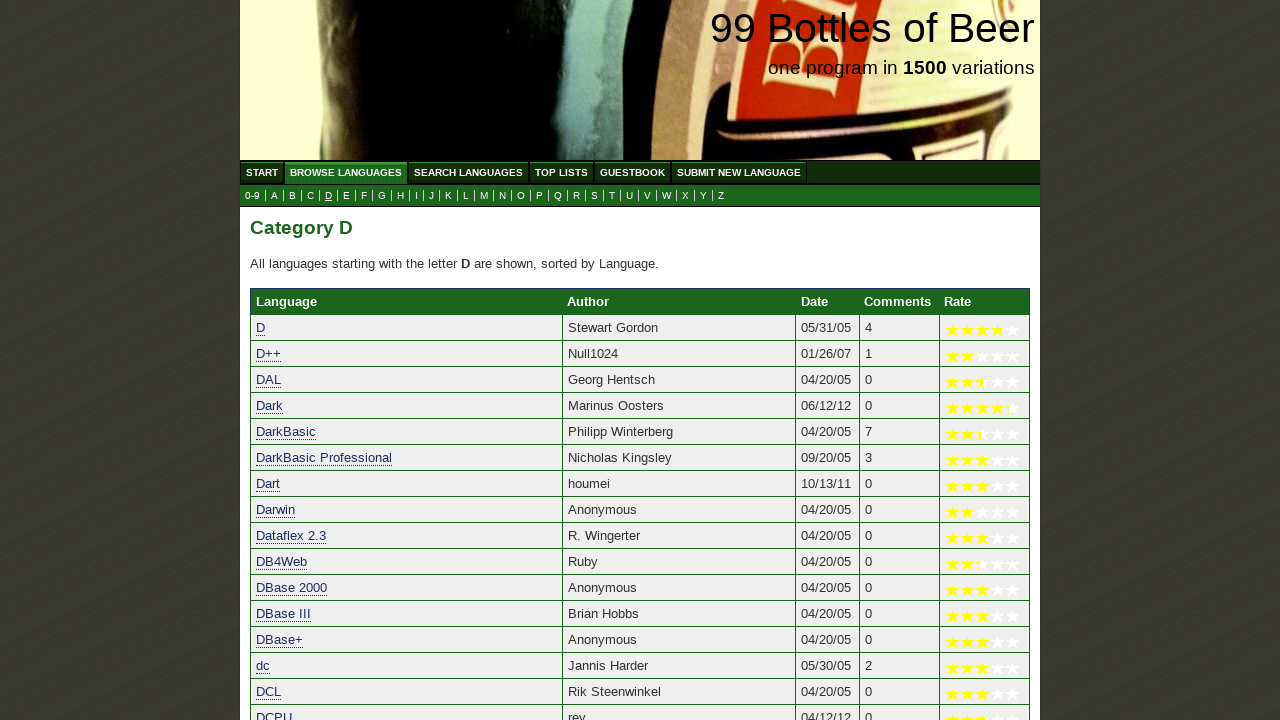

Verified 'Decaf' starts with 'd'
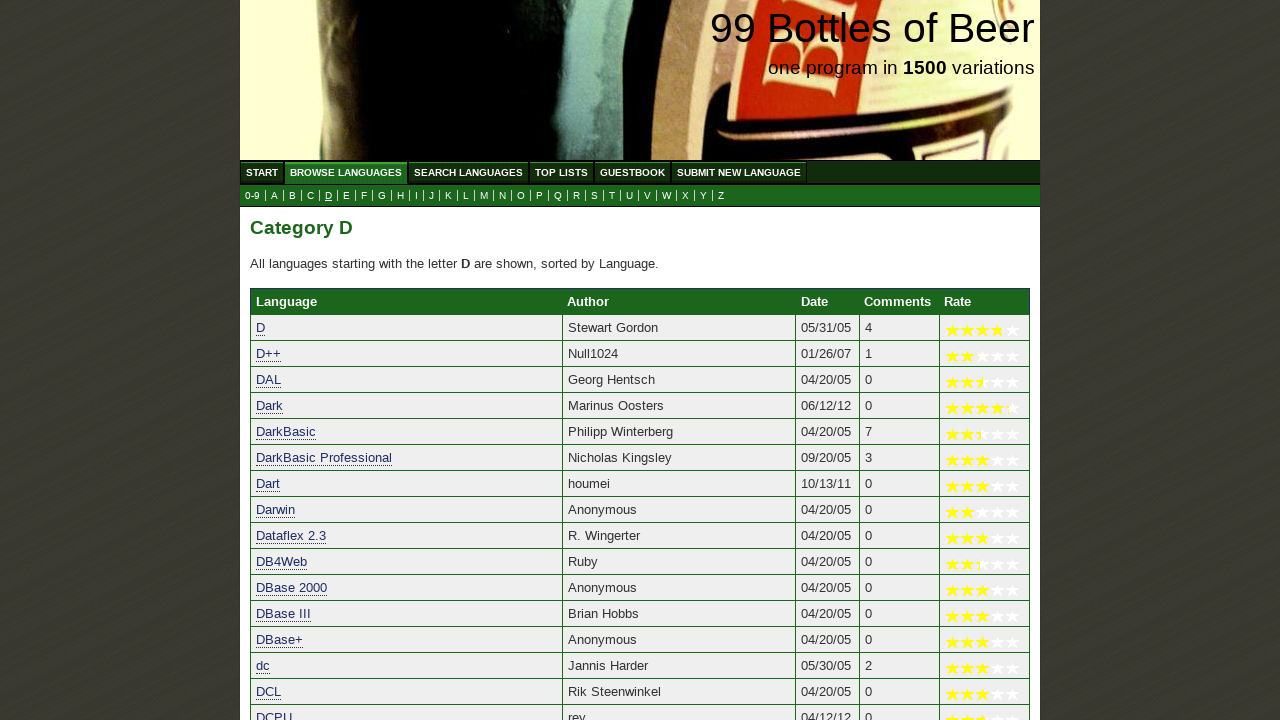

Verified 'DECTPU' starts with 'd'
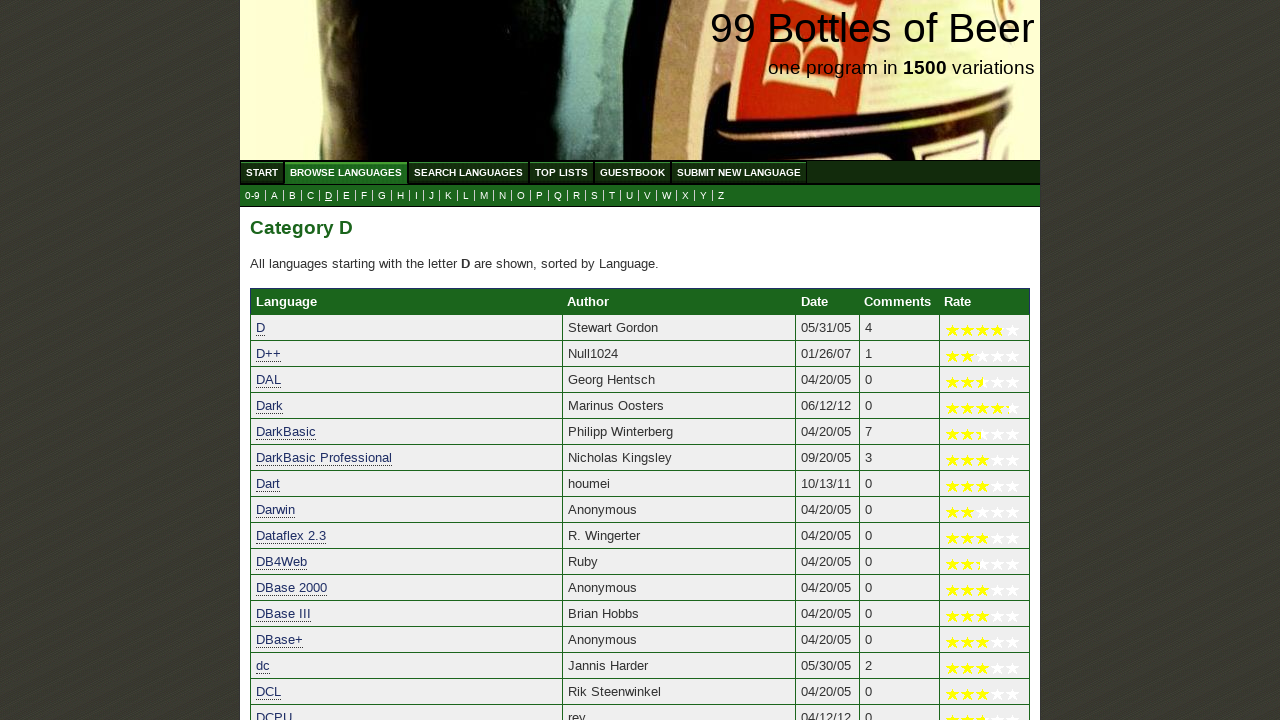

Verified 'Definer' starts with 'd'
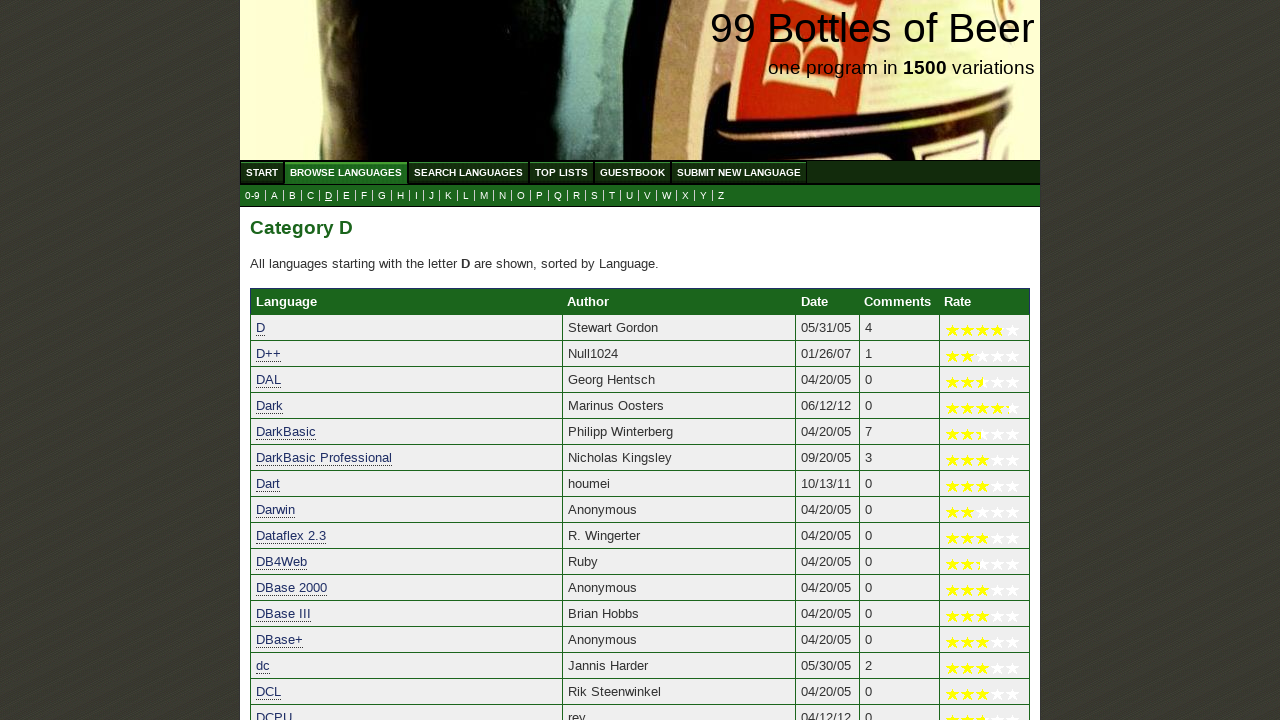

Verified 'Delcam PowerMILL Macro Language' starts with 'd'
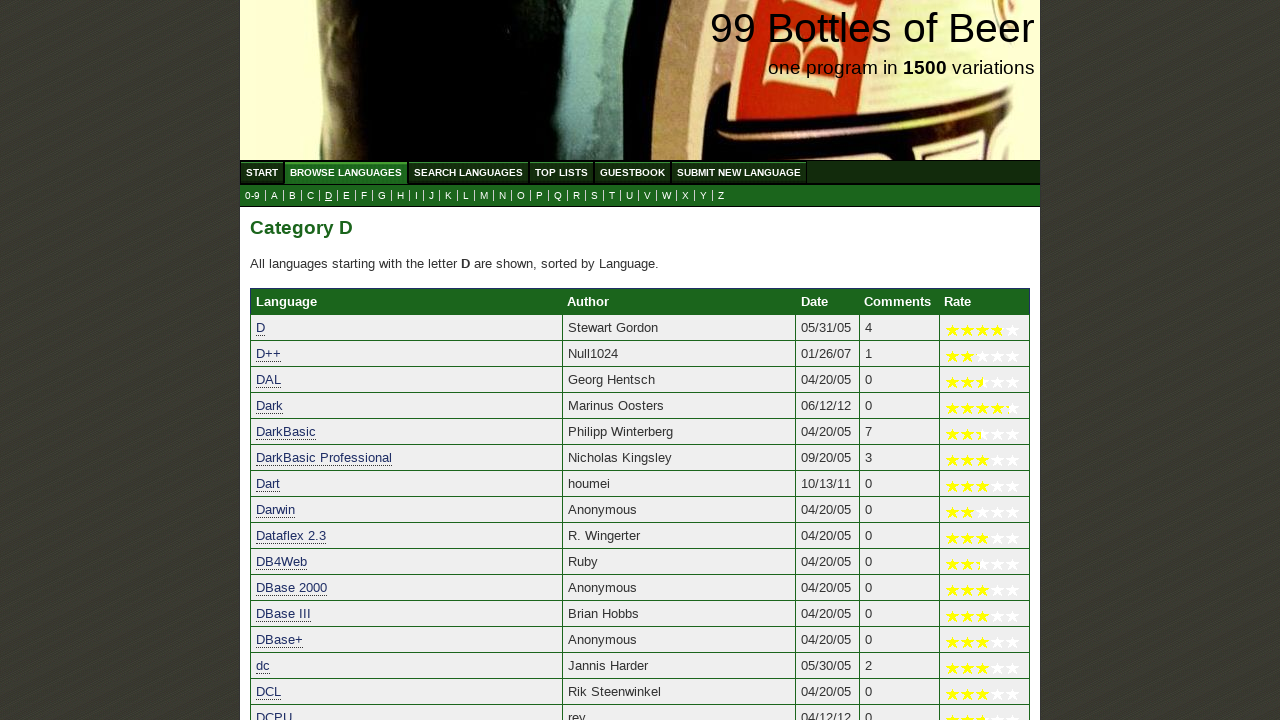

Verified 'Delphi' starts with 'd'
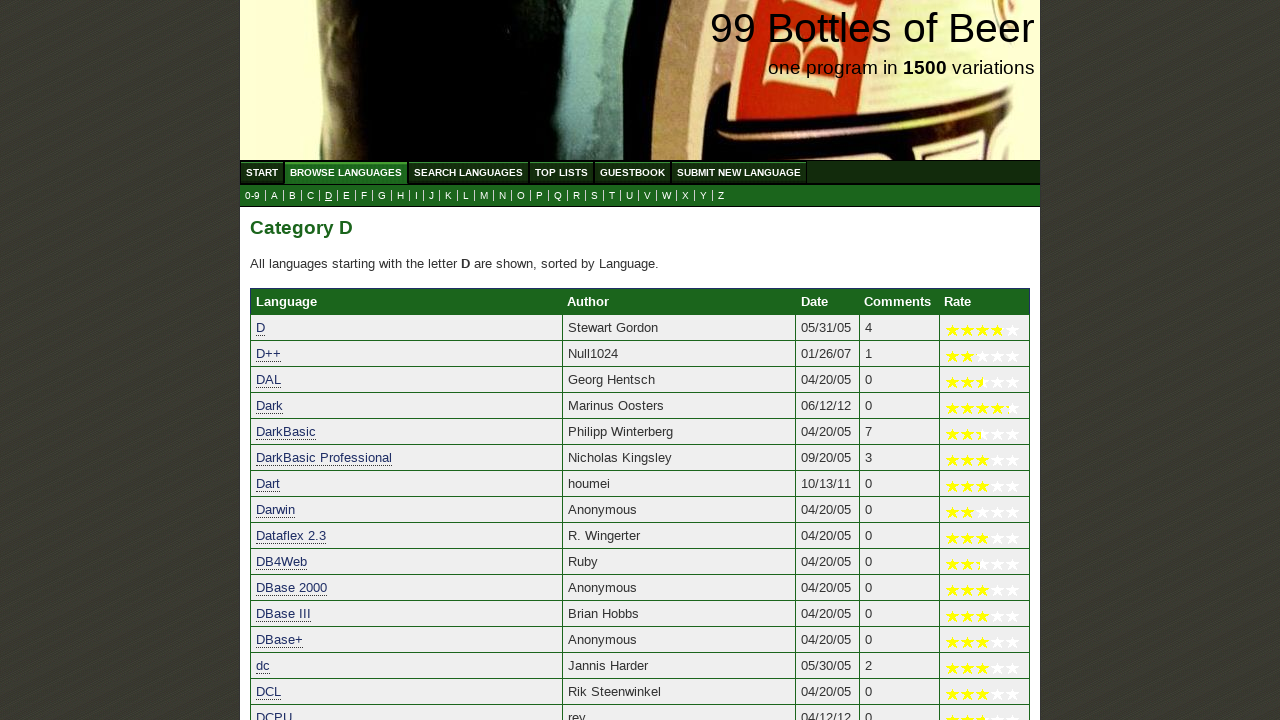

Verified 'Derive 6' starts with 'd'
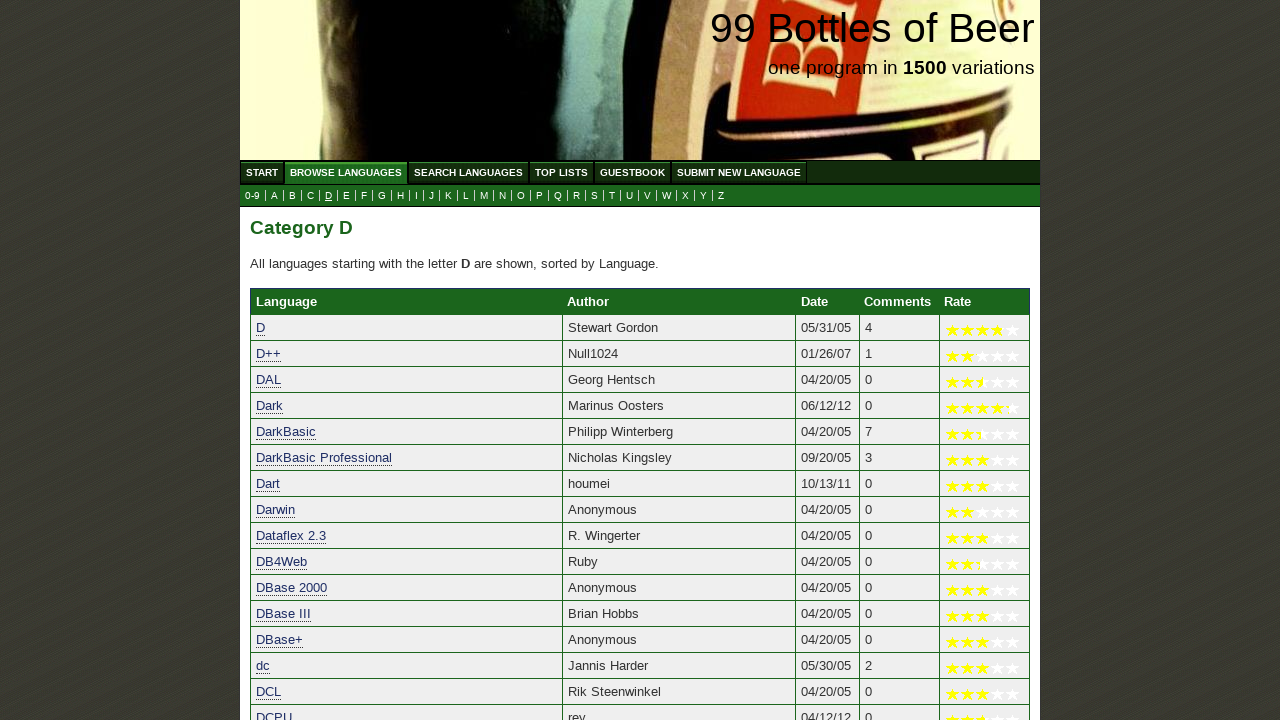

Verified 'D�v� Vu' starts with 'd'
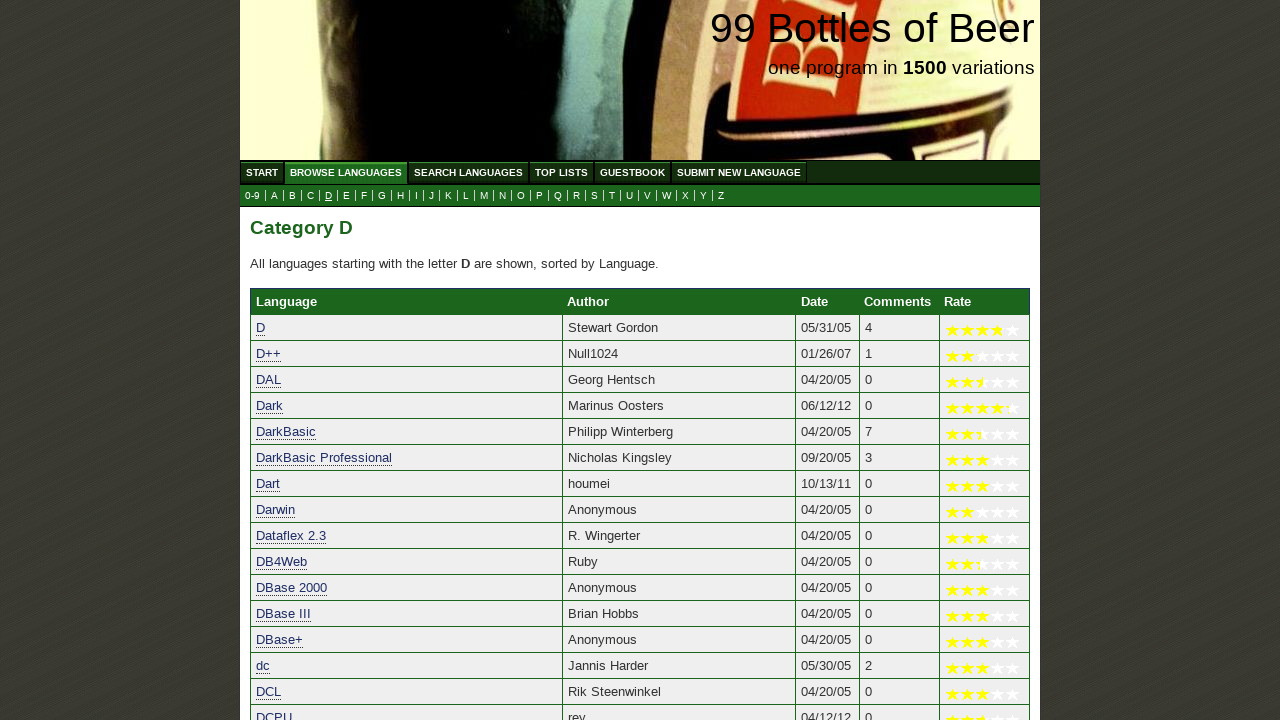

Verified 'DHTML' starts with 'd'
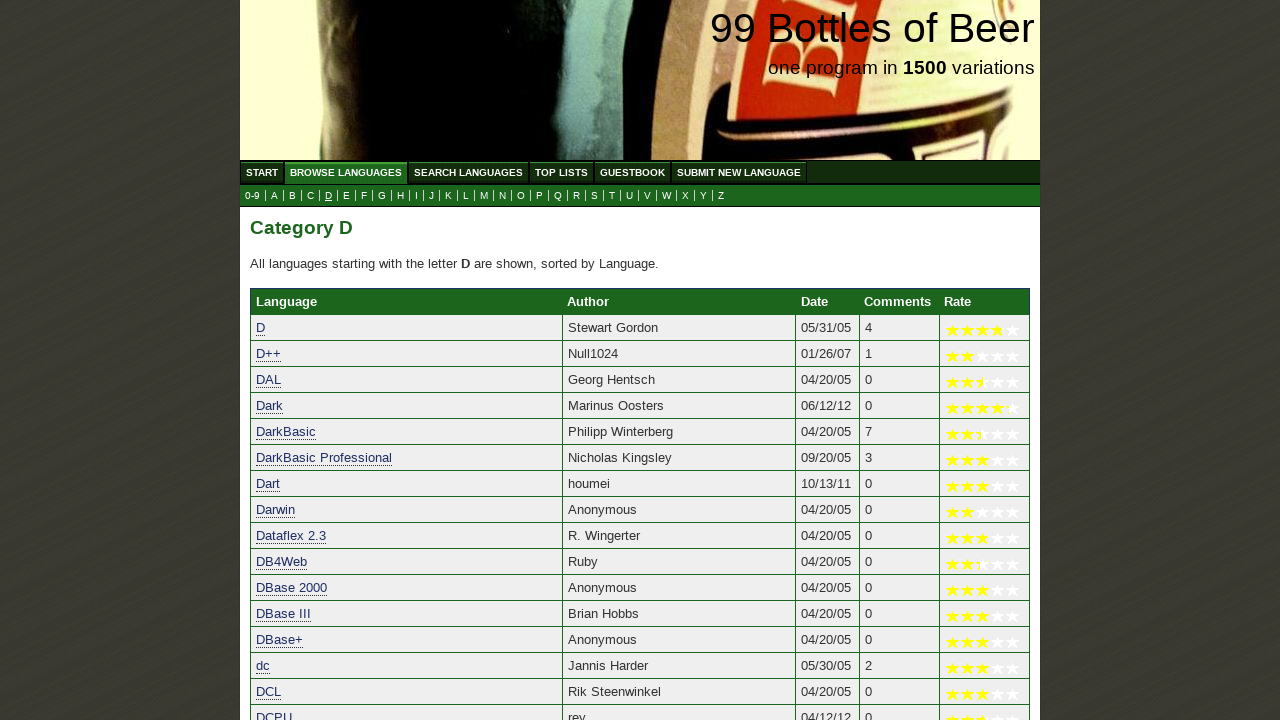

Verified 'DHTML (Duo html)' starts with 'd'
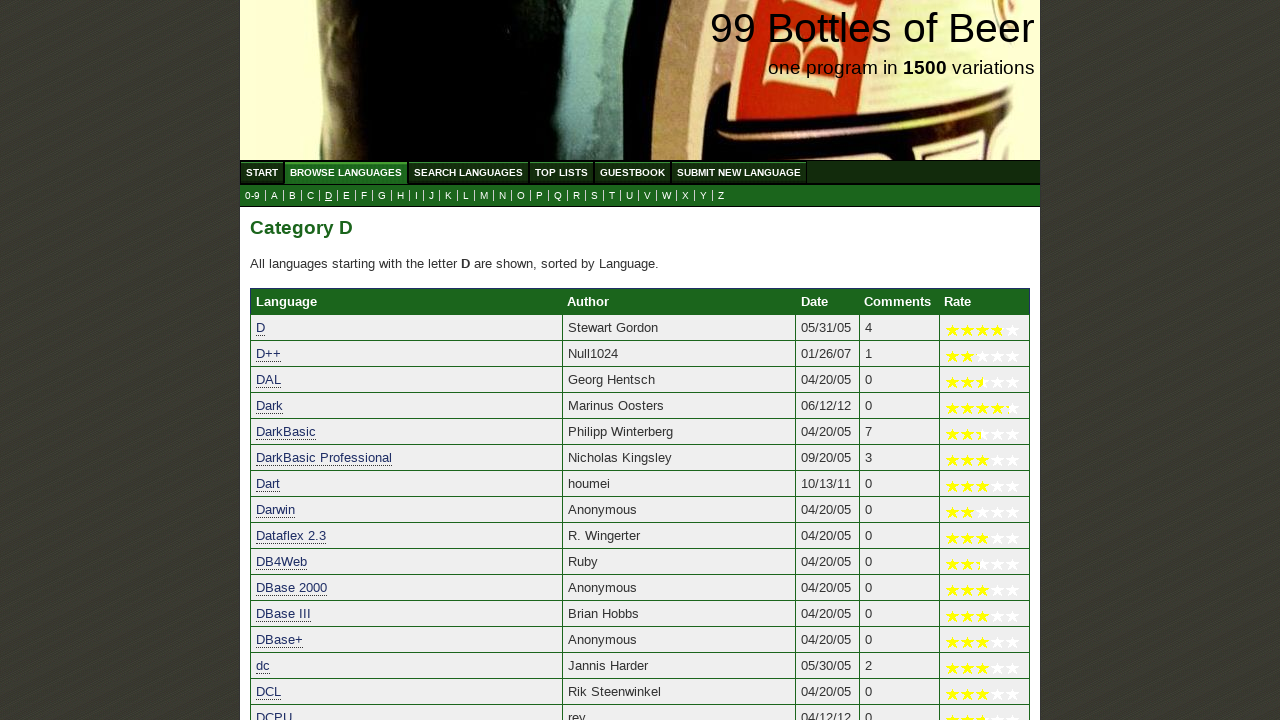

Verified 'Dialect' starts with 'd'
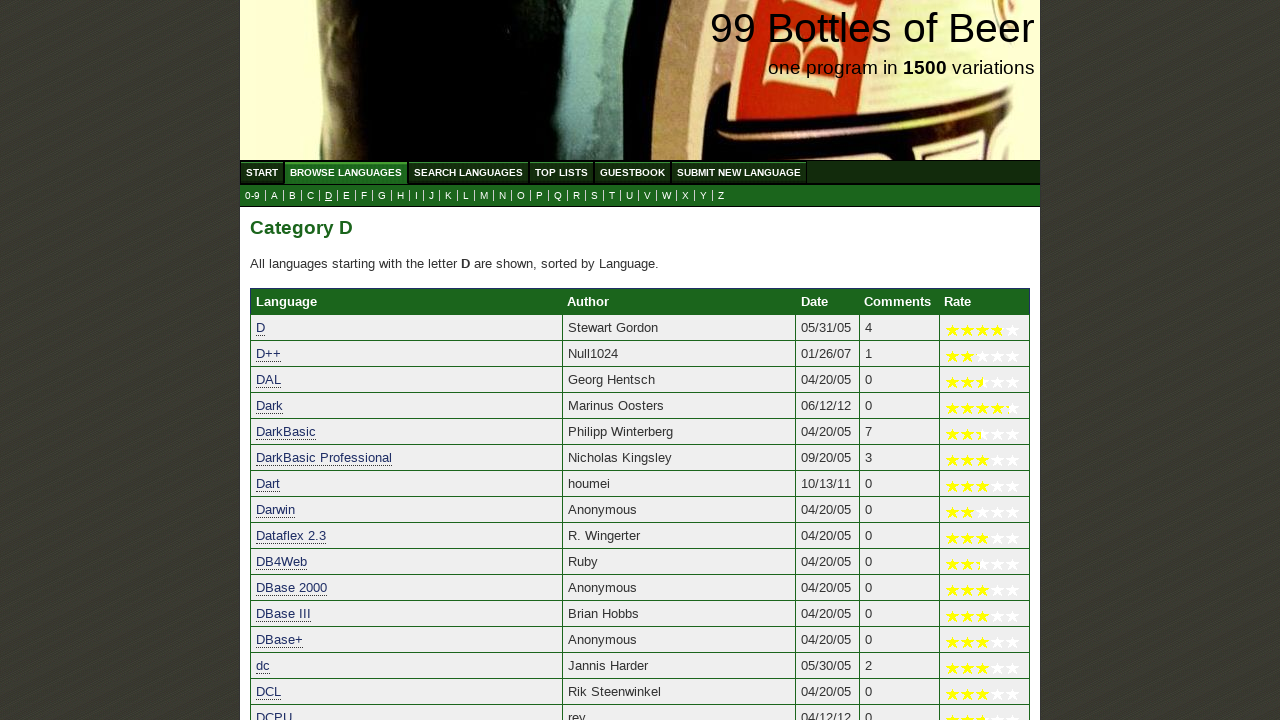

Verified 'Dialog' starts with 'd'
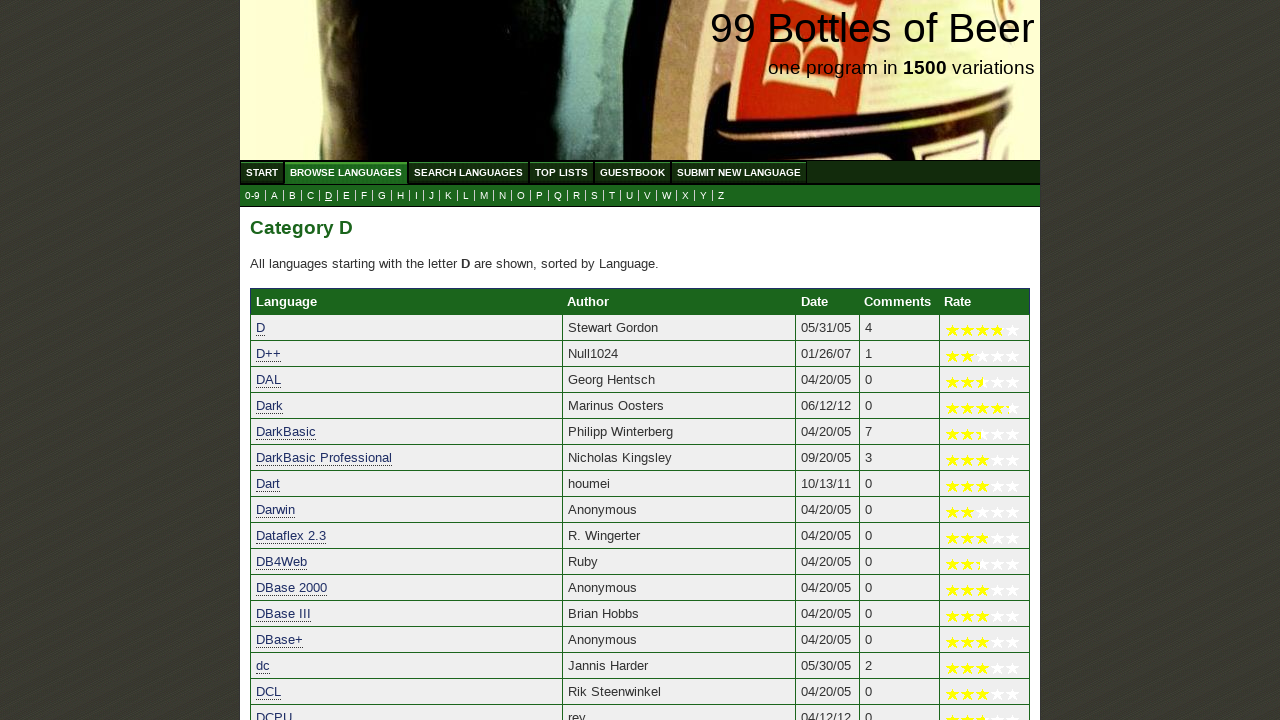

Verified 'DIBOL' starts with 'd'
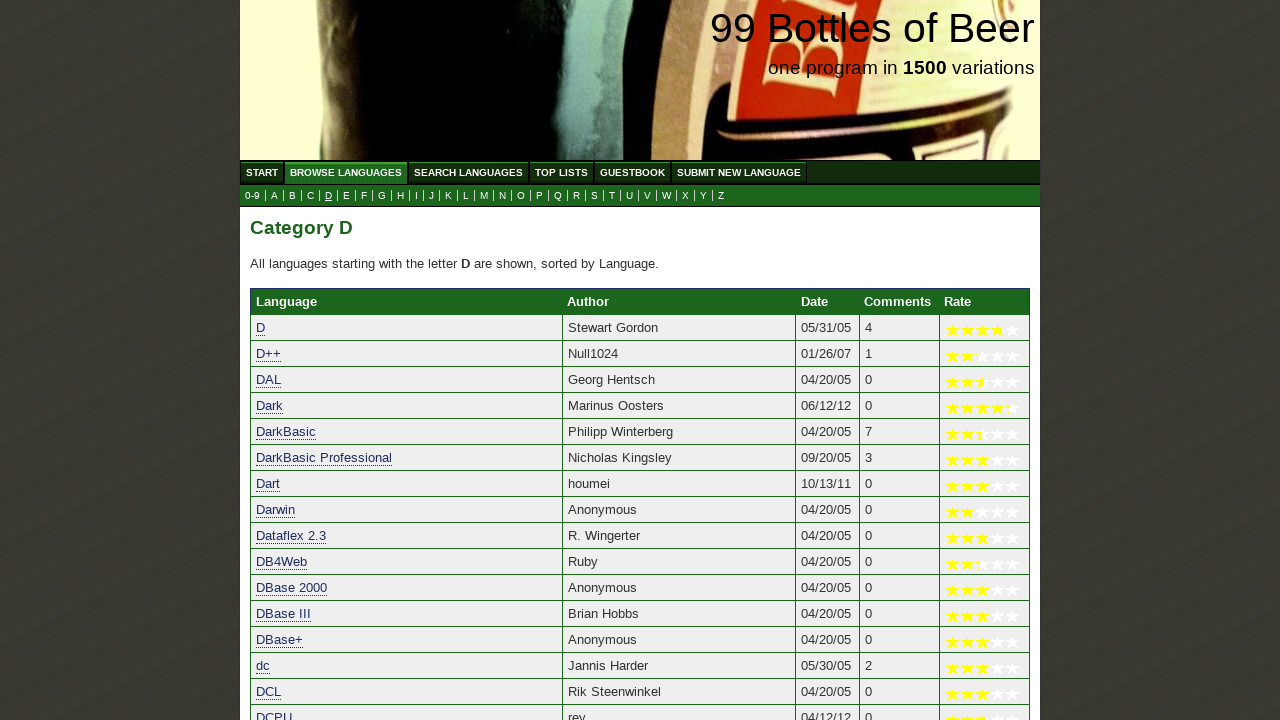

Verified 'Diesel' starts with 'd'
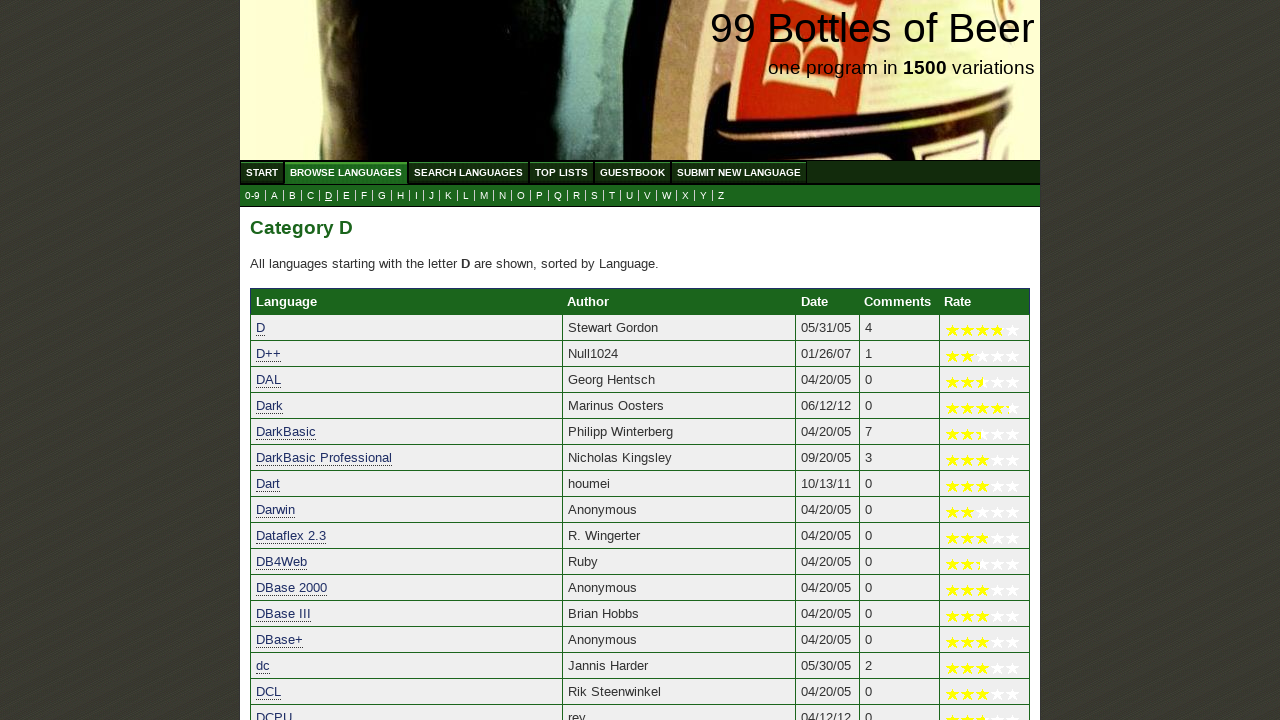

Verified 'DiNGS Game Basic' starts with 'd'
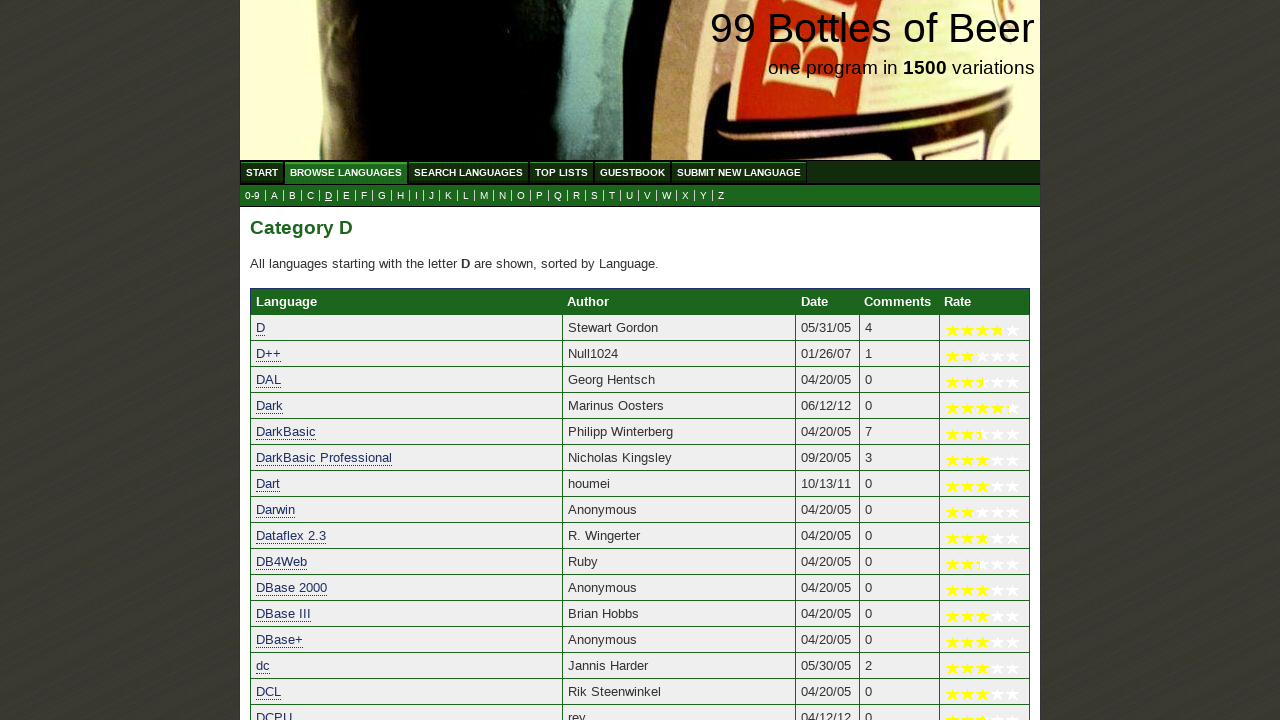

Verified 'DM' starts with 'd'
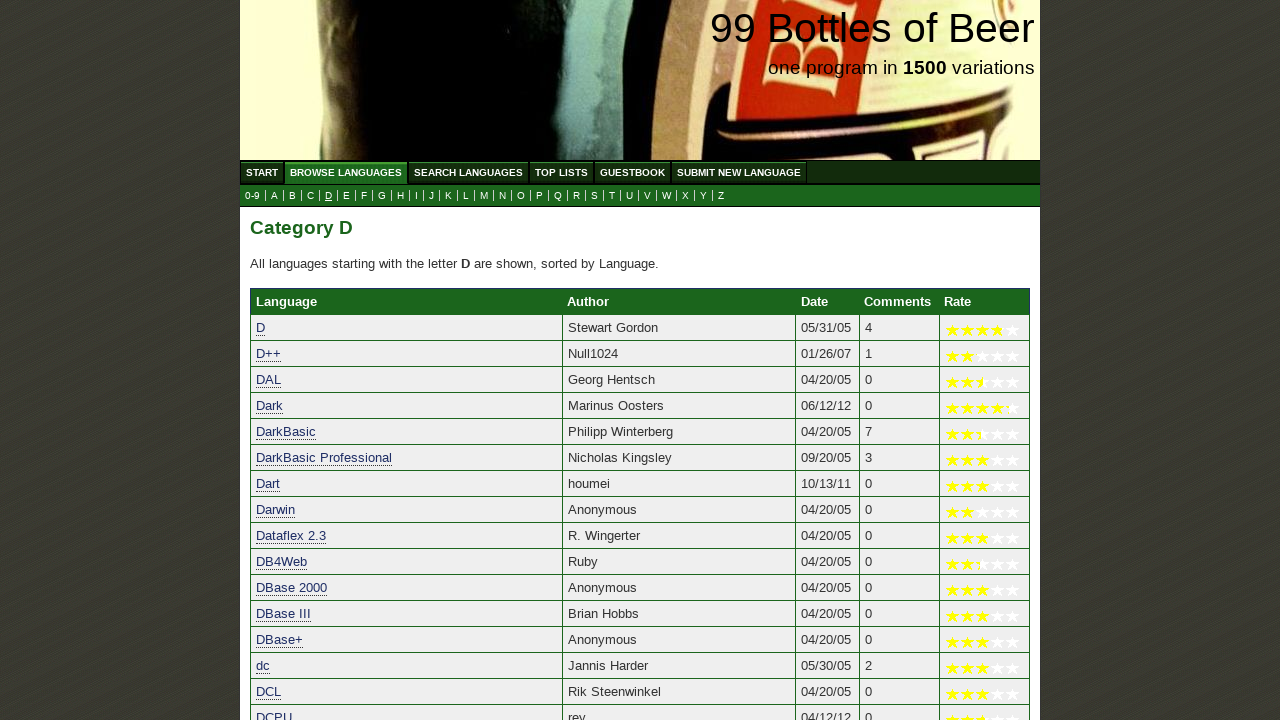

Verified 'DNA#' starts with 'd'
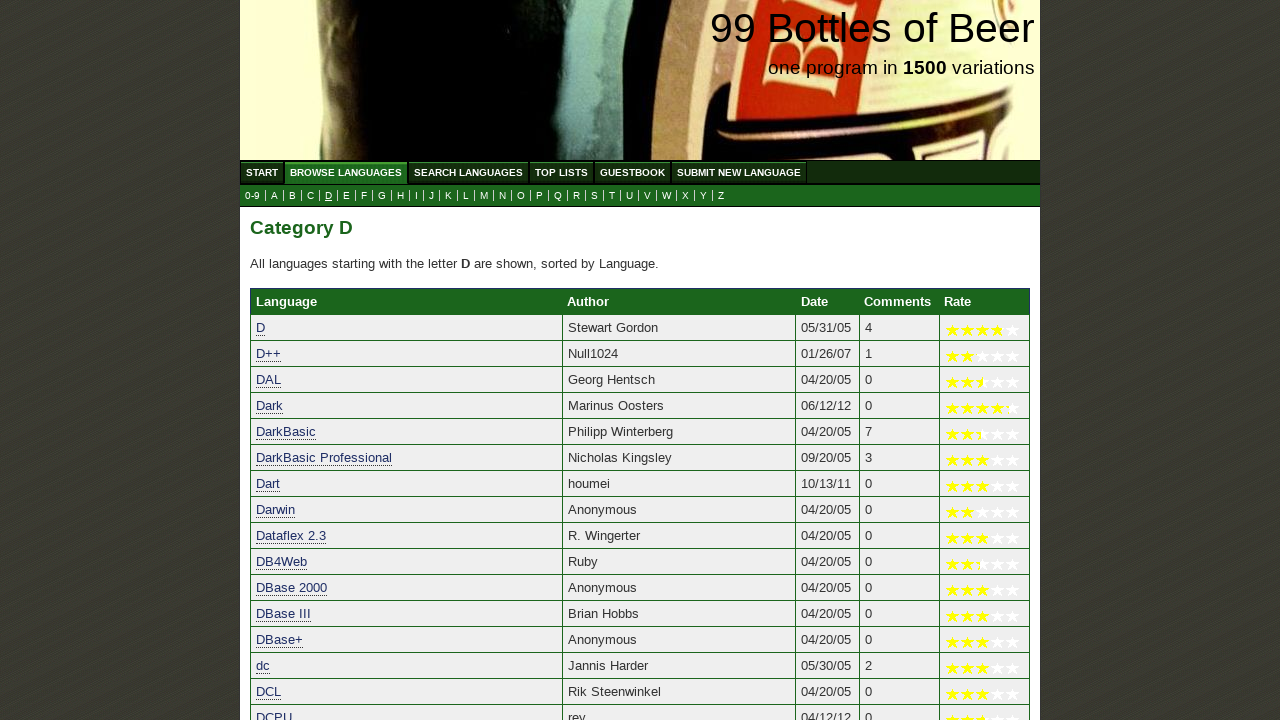

Verified 'Doc1 PCE' starts with 'd'
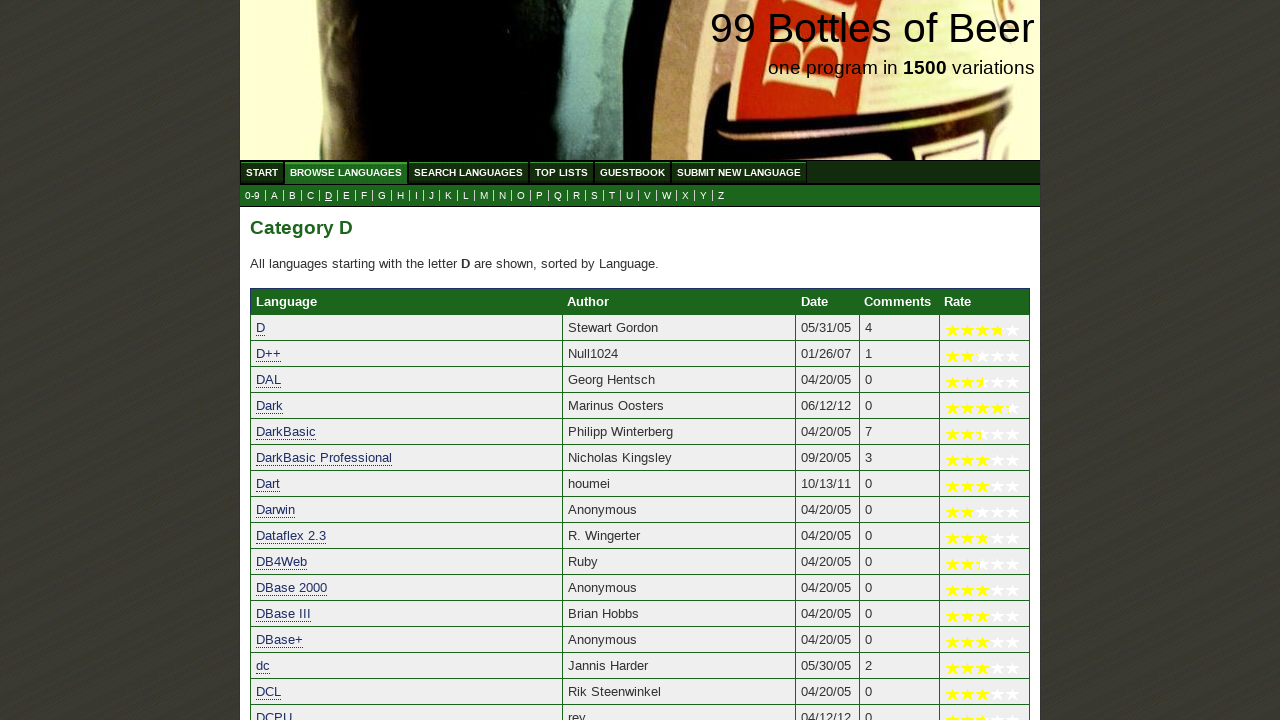

Verified 'DOGO' starts with 'd'
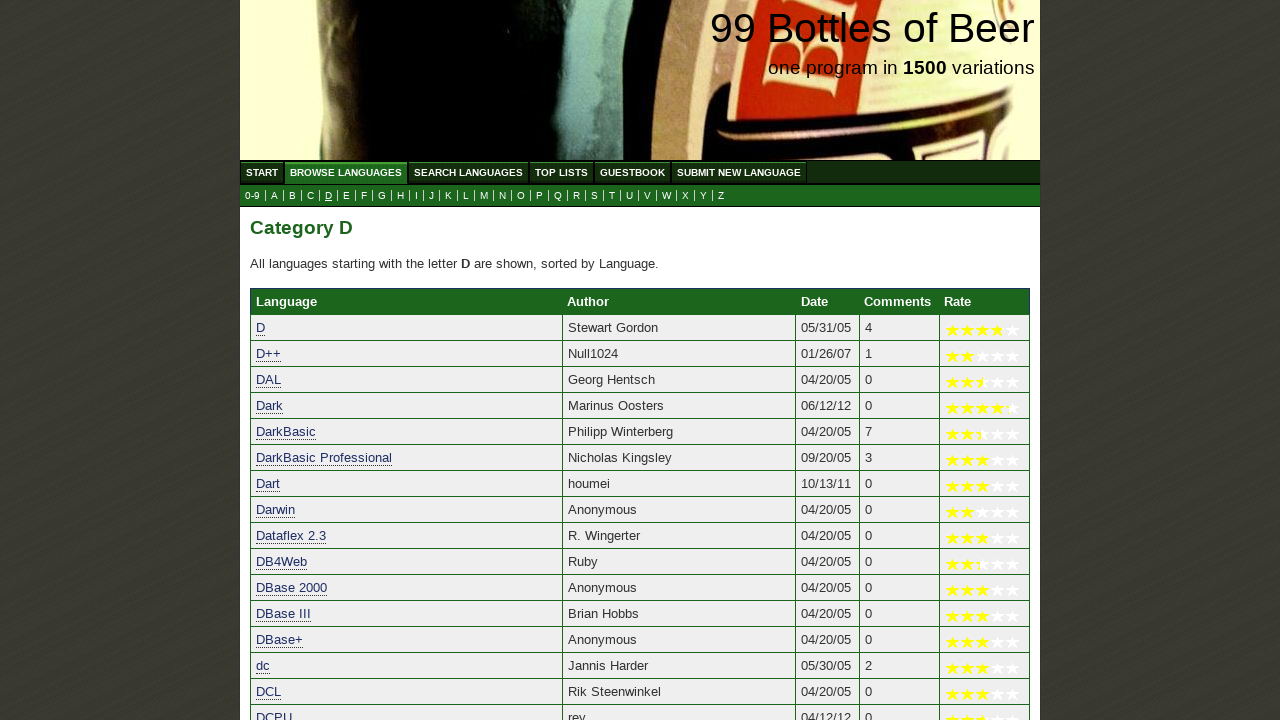

Verified 'DOS Batch' starts with 'd'
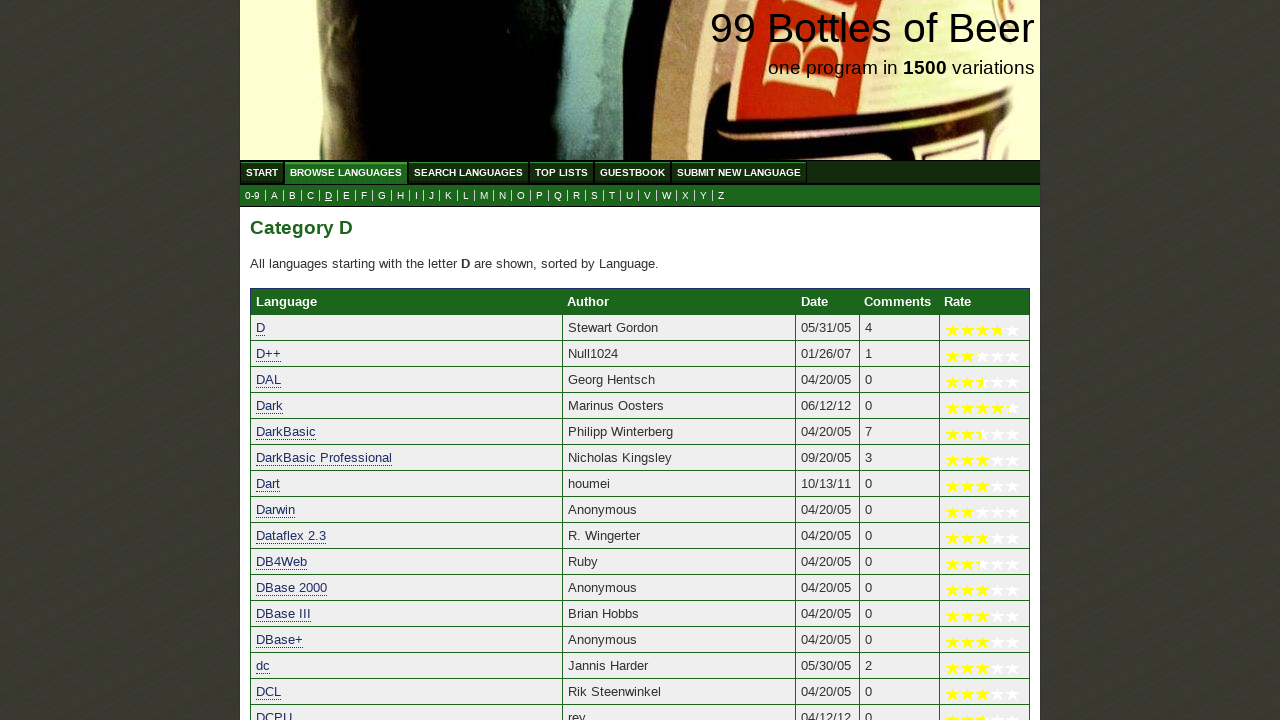

Verified 'Dot Tool' starts with 'd'
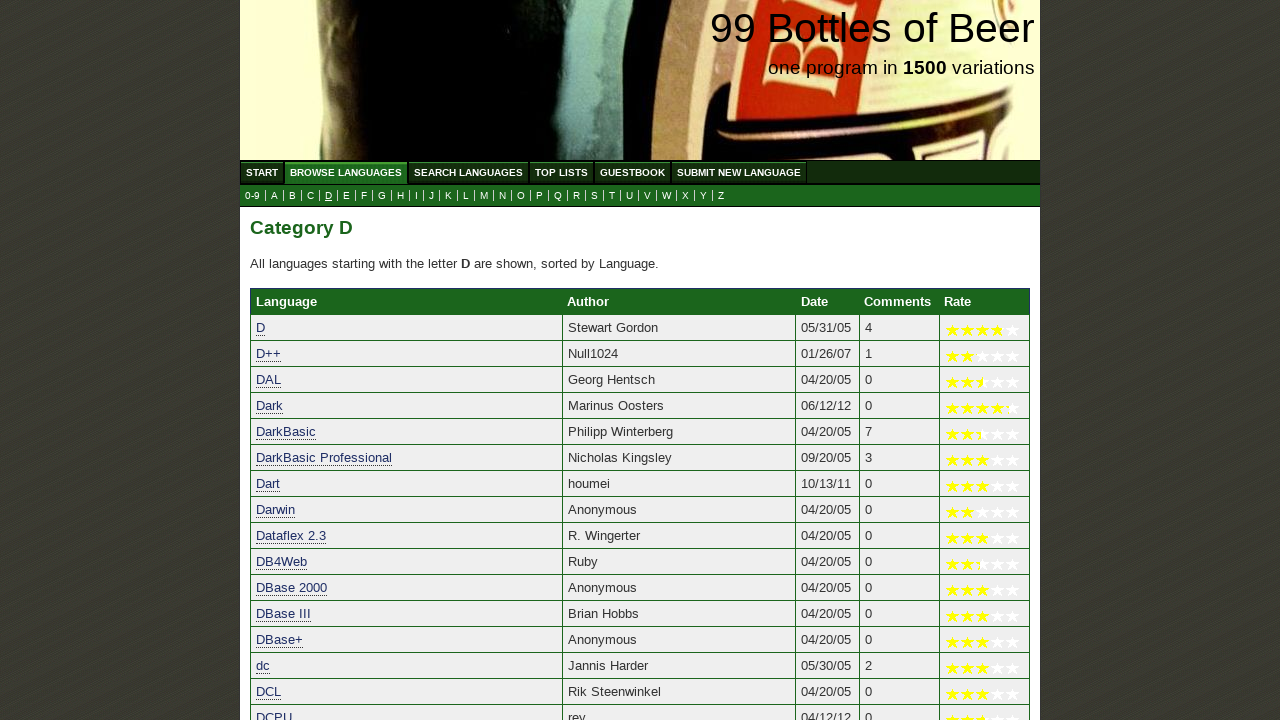

Verified 'DotLisp' starts with 'd'
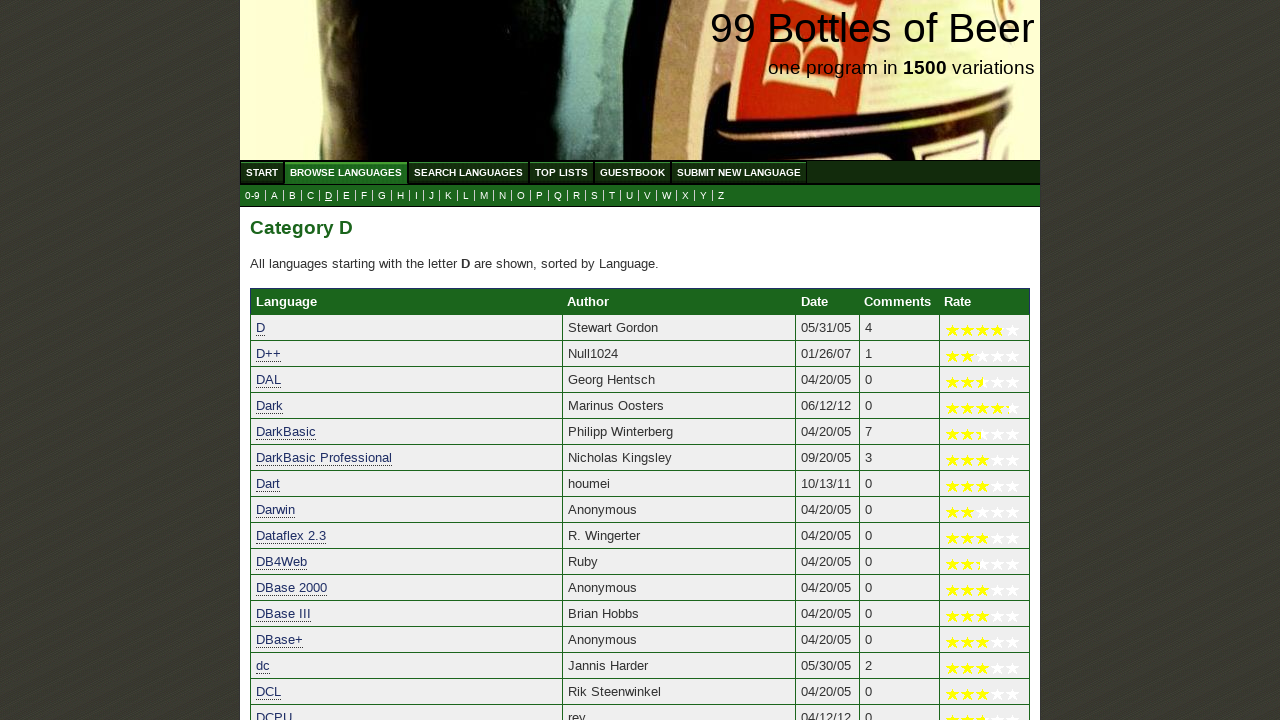

Verified 'DPas' starts with 'd'
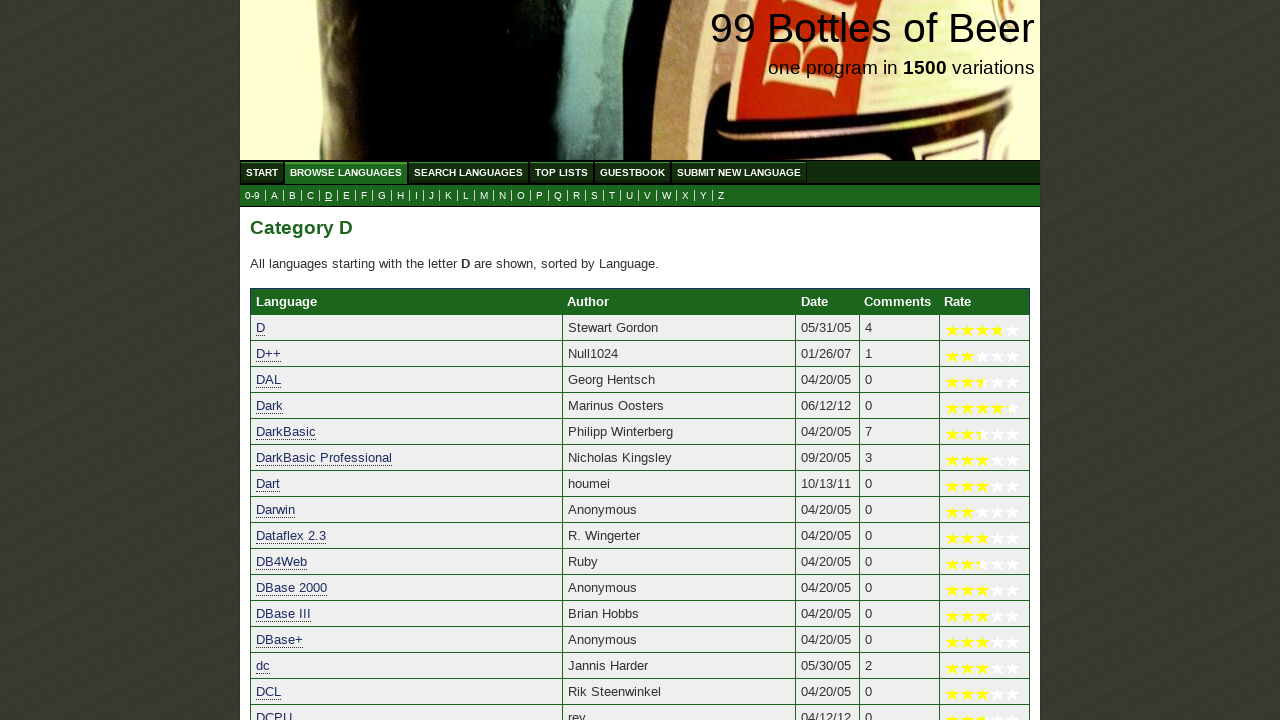

Verified 'Draco' starts with 'd'
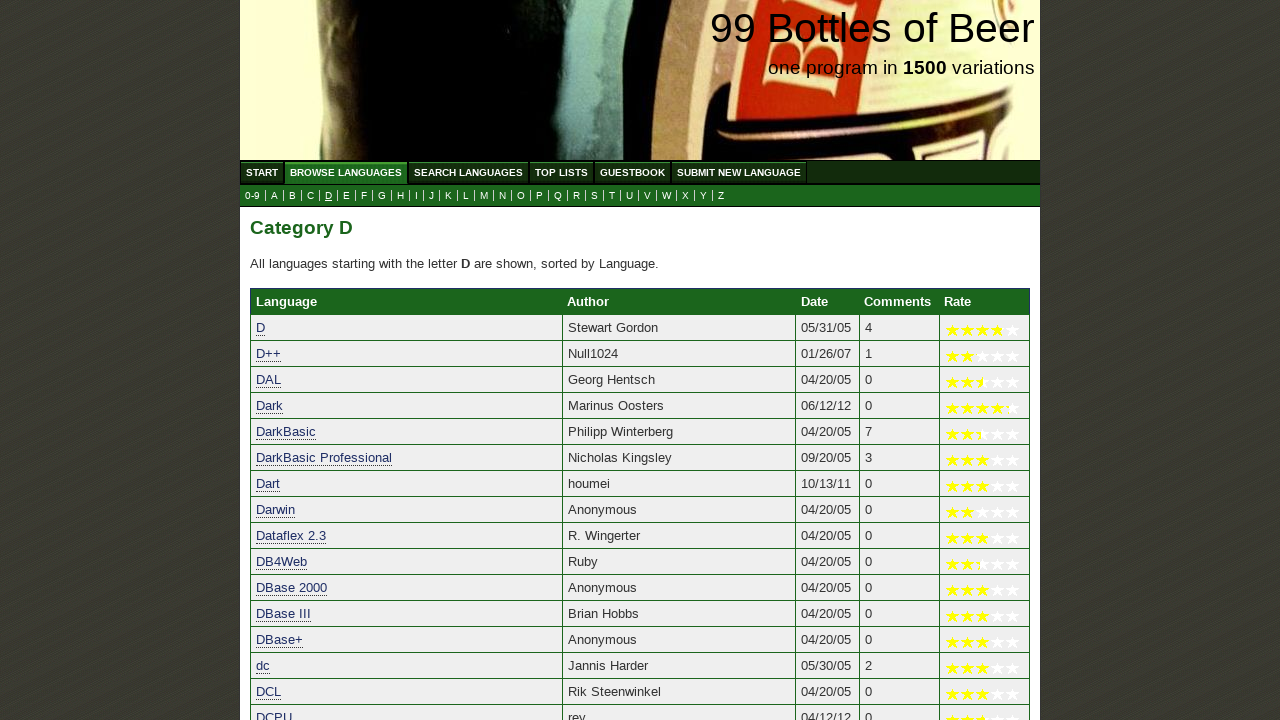

Verified 'Draft Code Generator' starts with 'd'
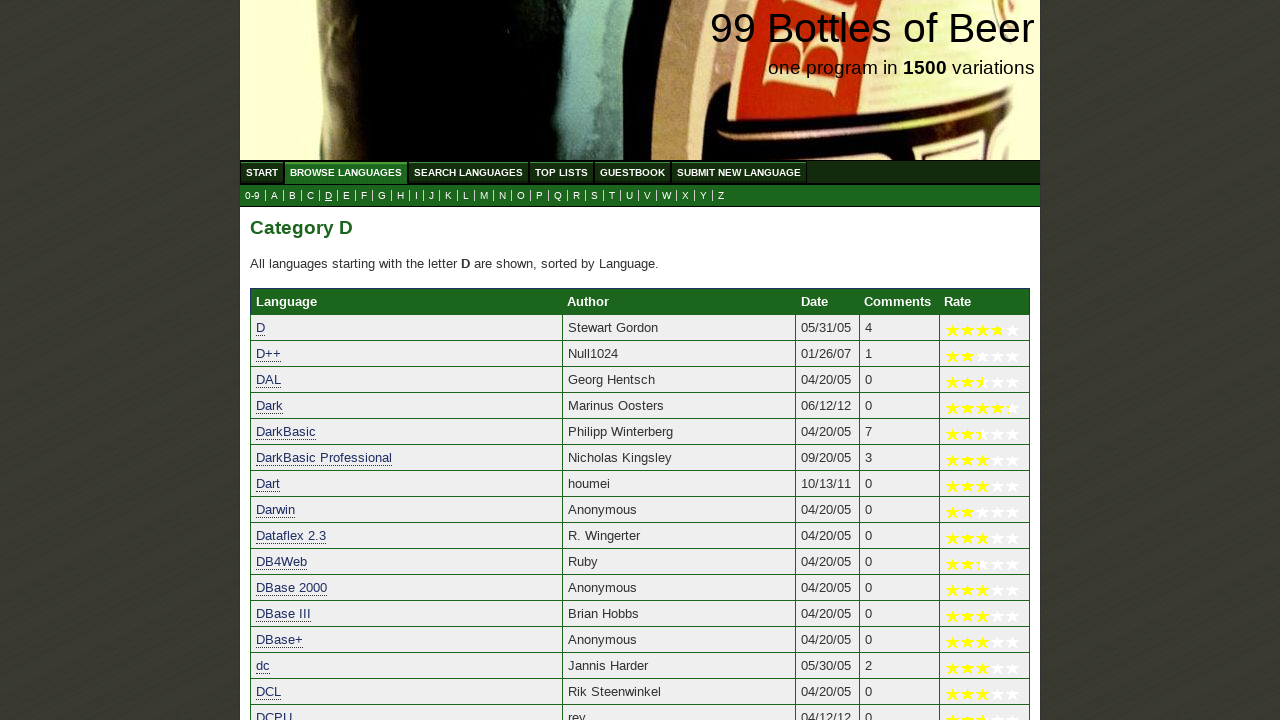

Verified 'DragonSpeak' starts with 'd'
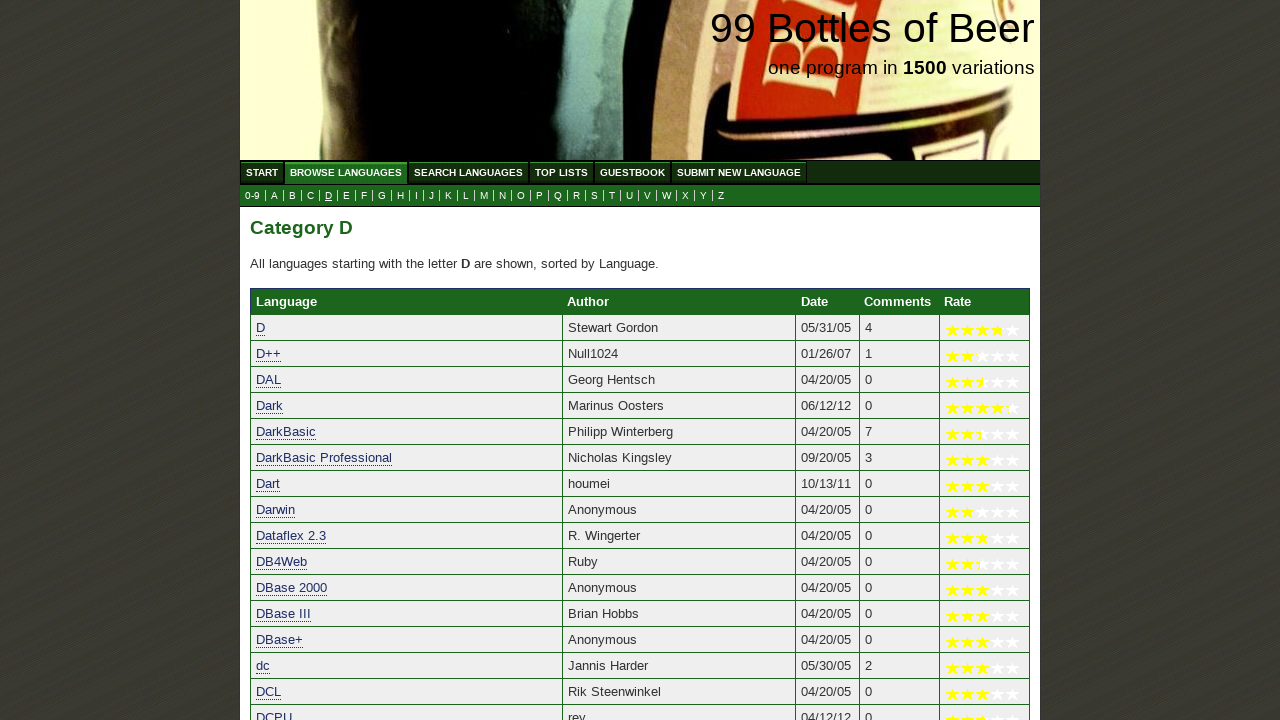

Verified 'DROD Scripting' starts with 'd'
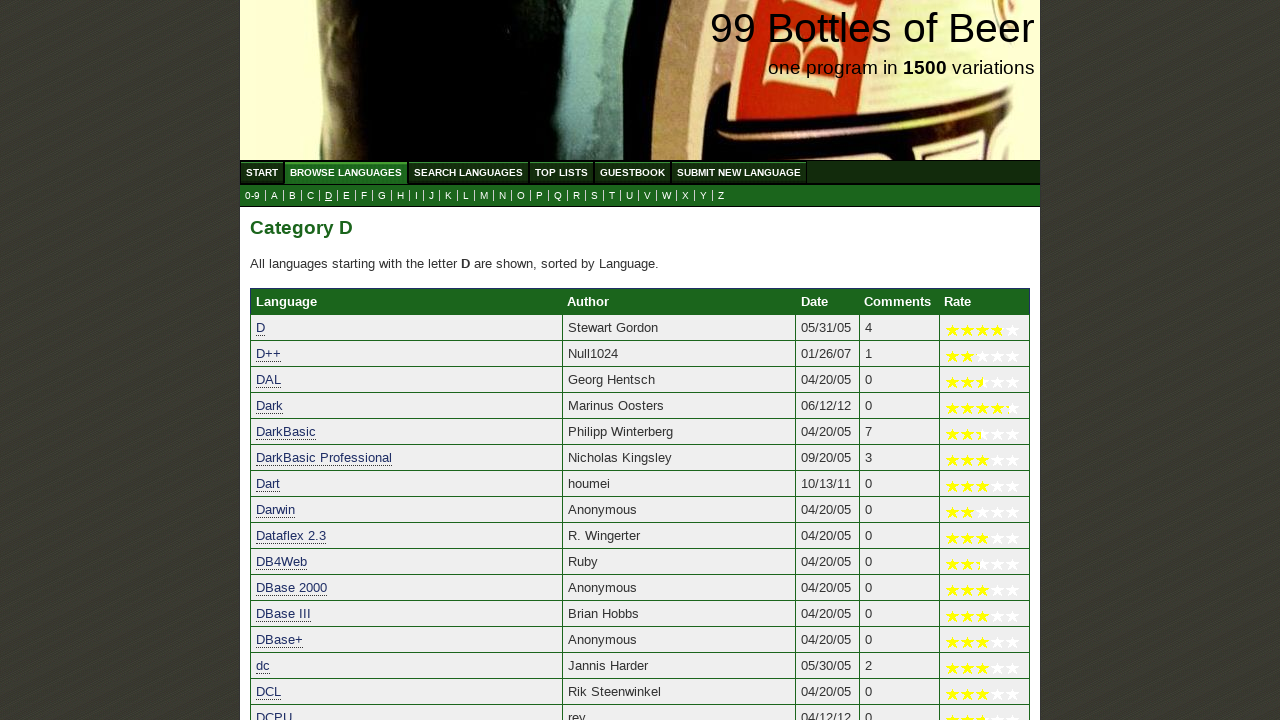

Verified 'Drools' starts with 'd'
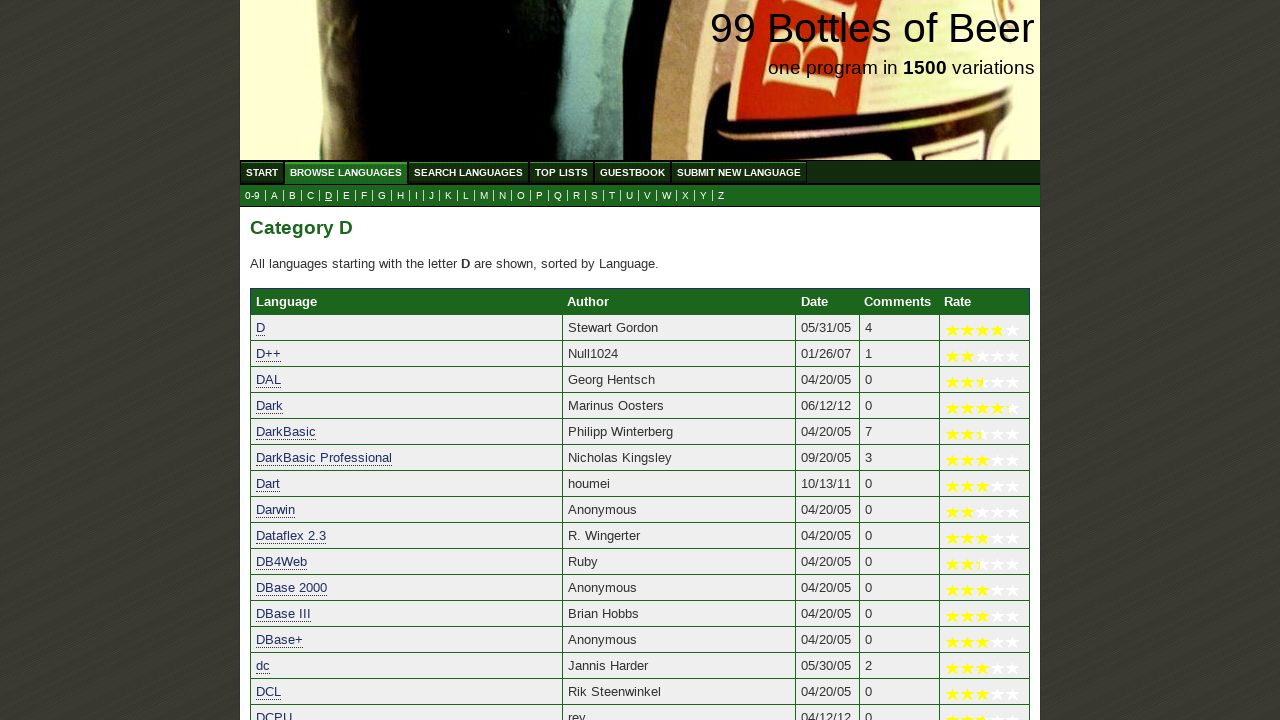

Verified 'DSSP' starts with 'd'
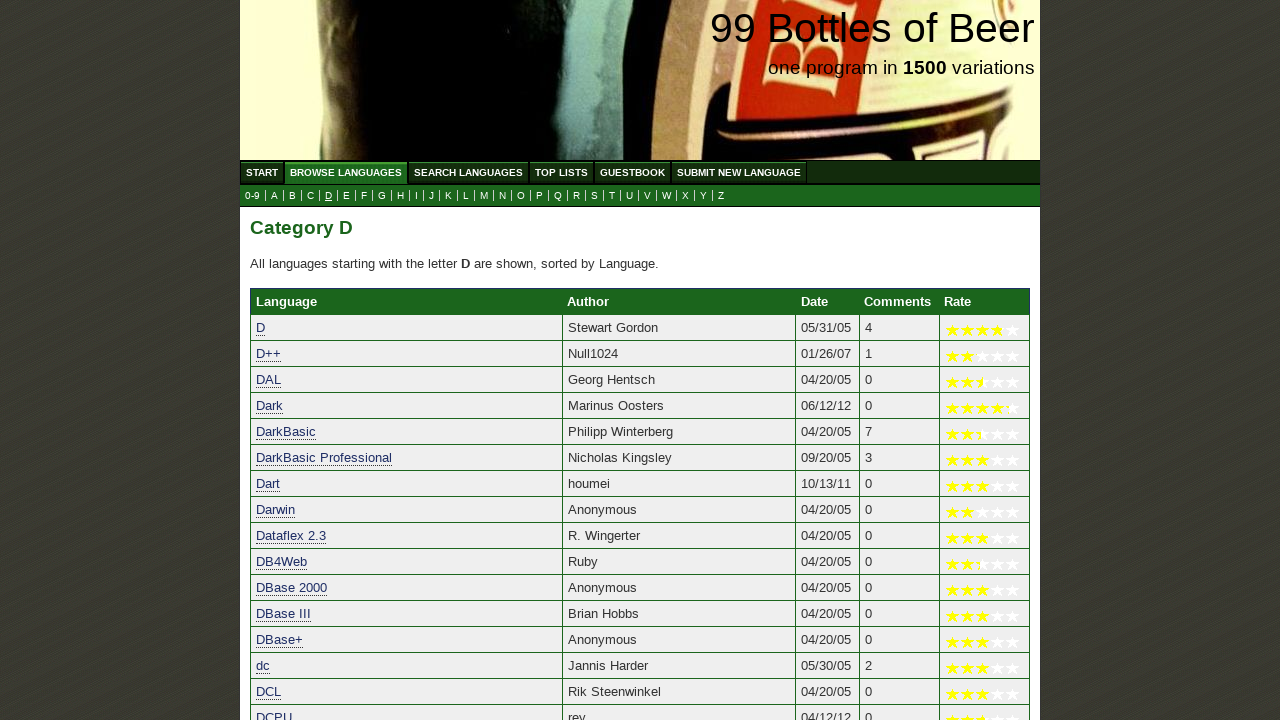

Verified 'dtrace' starts with 'd'
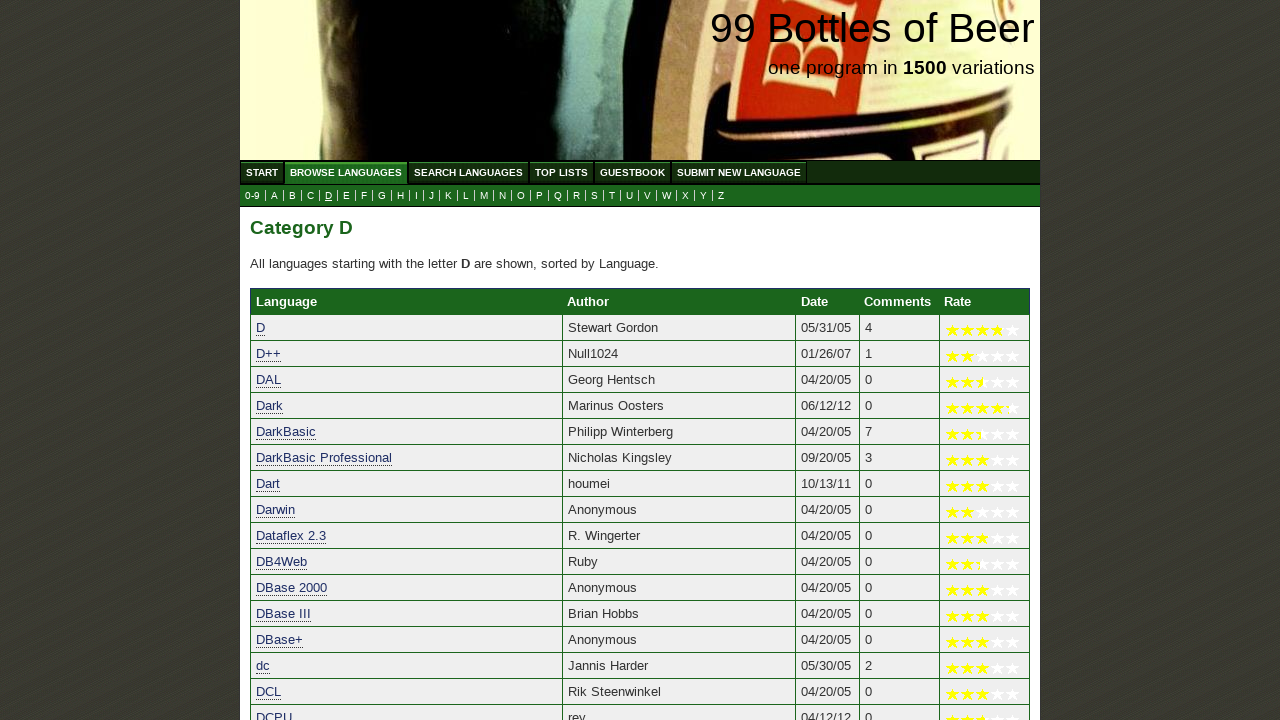

Verified 'DUP' starts with 'd'
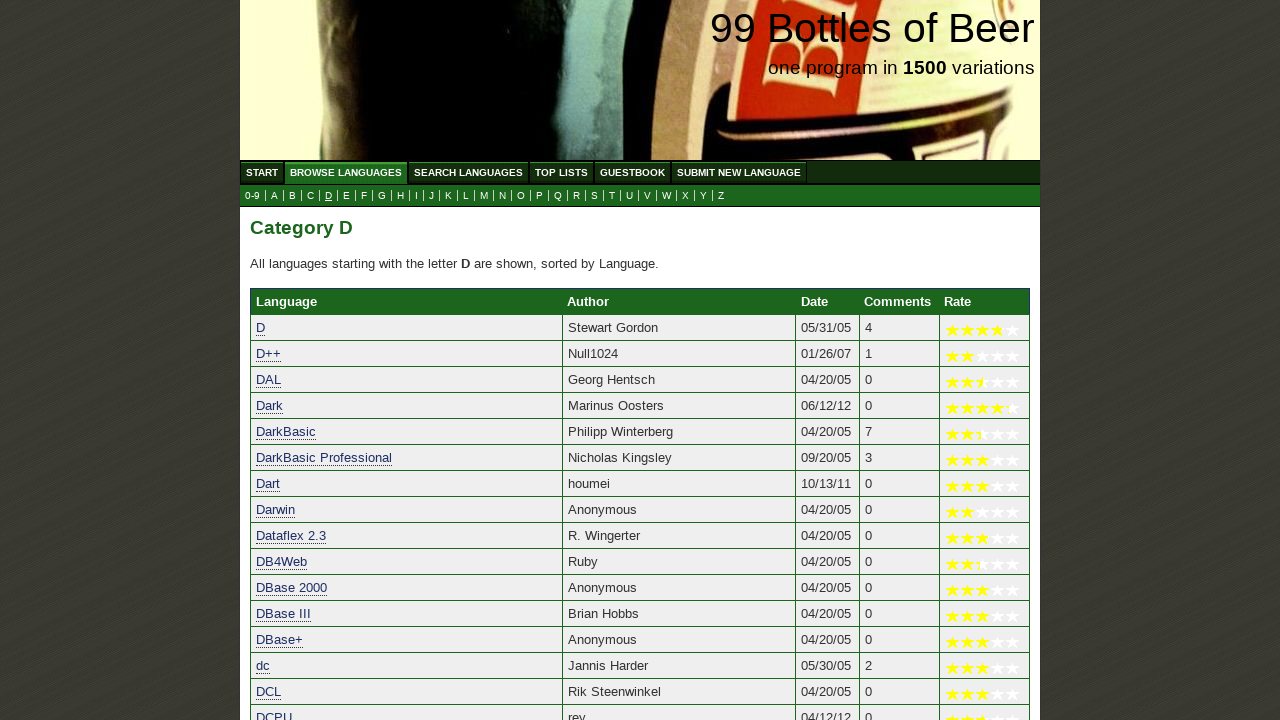

Verified 'DXL (DOORS Extension Language)' starts with 'd'
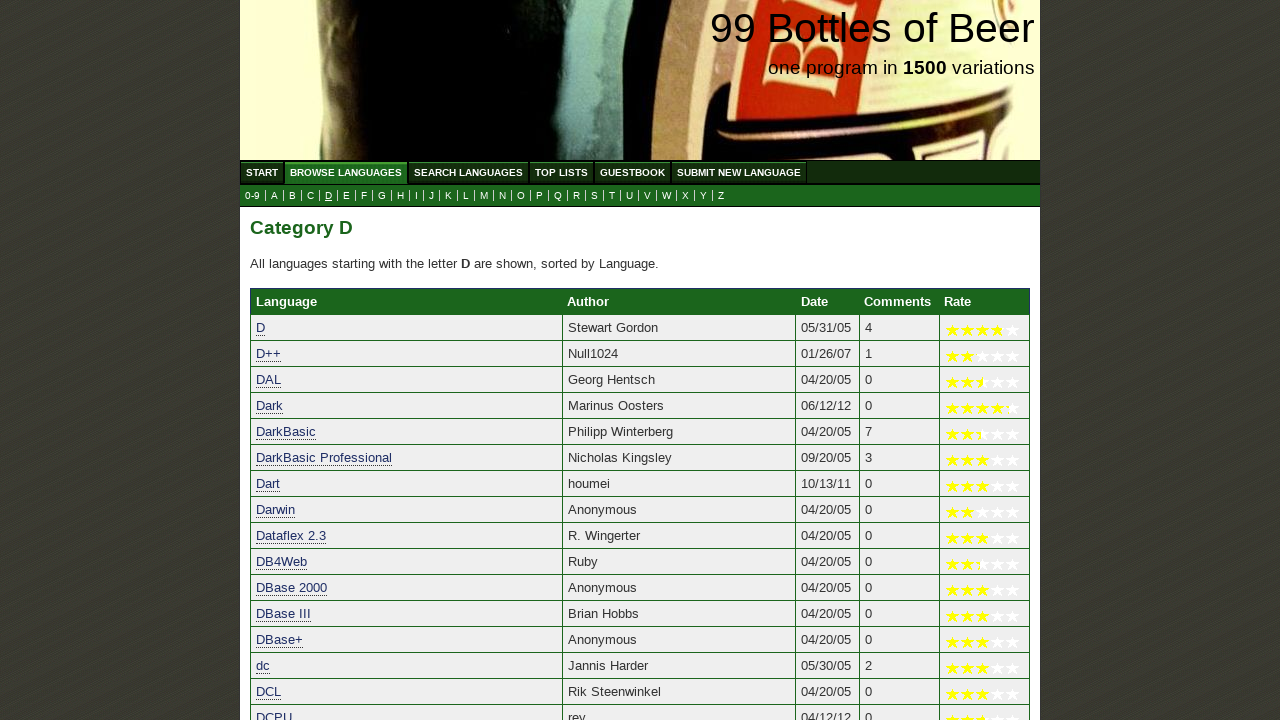

Verified 'DYL-280' starts with 'd'
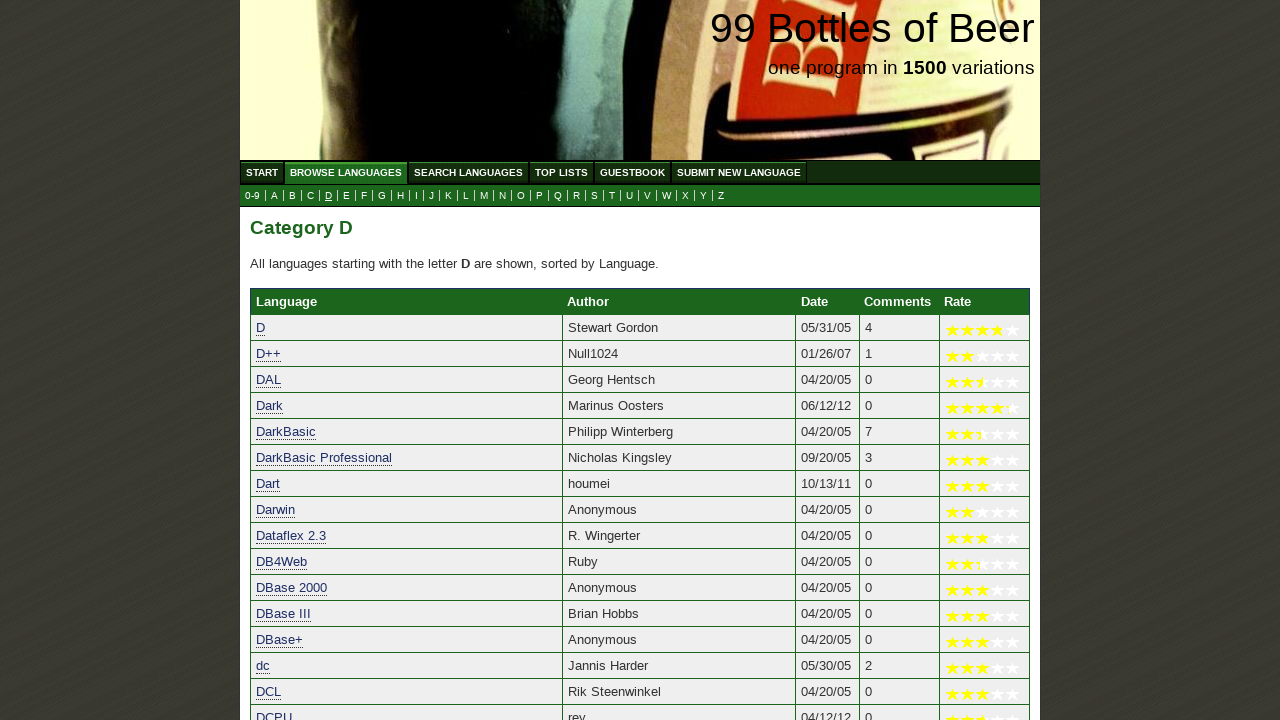

Verified 'Dylan' starts with 'd'
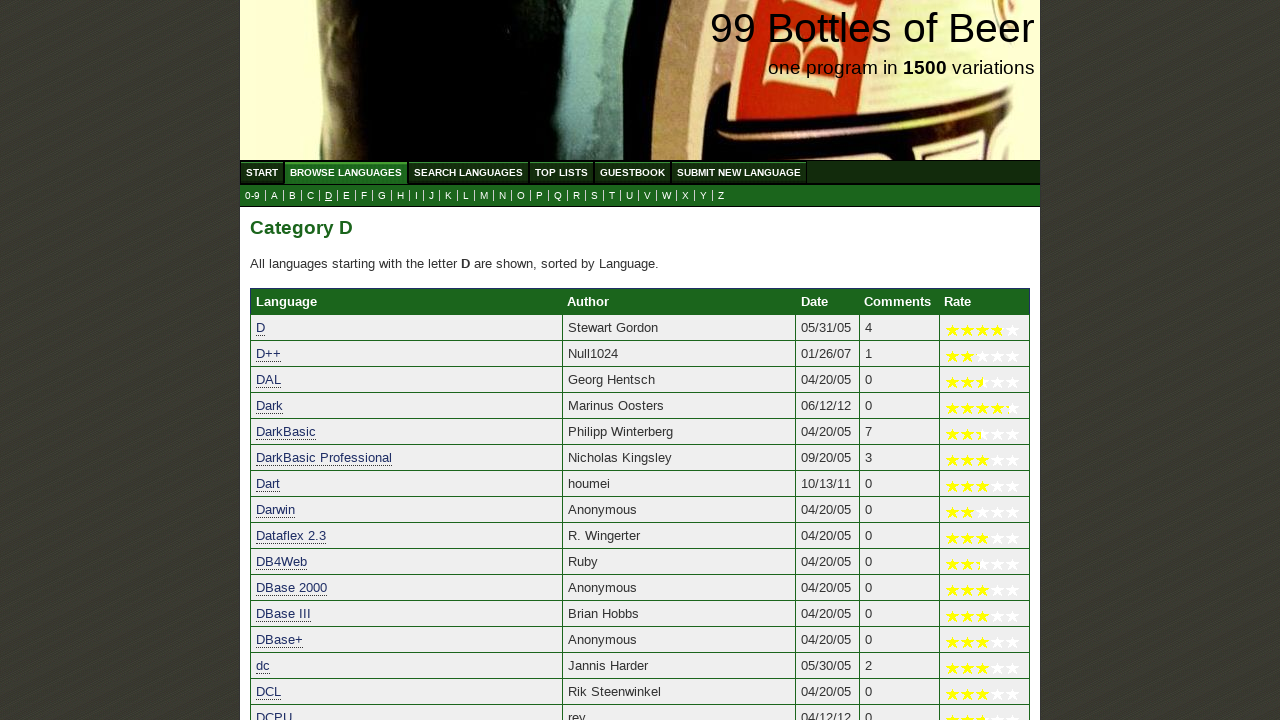

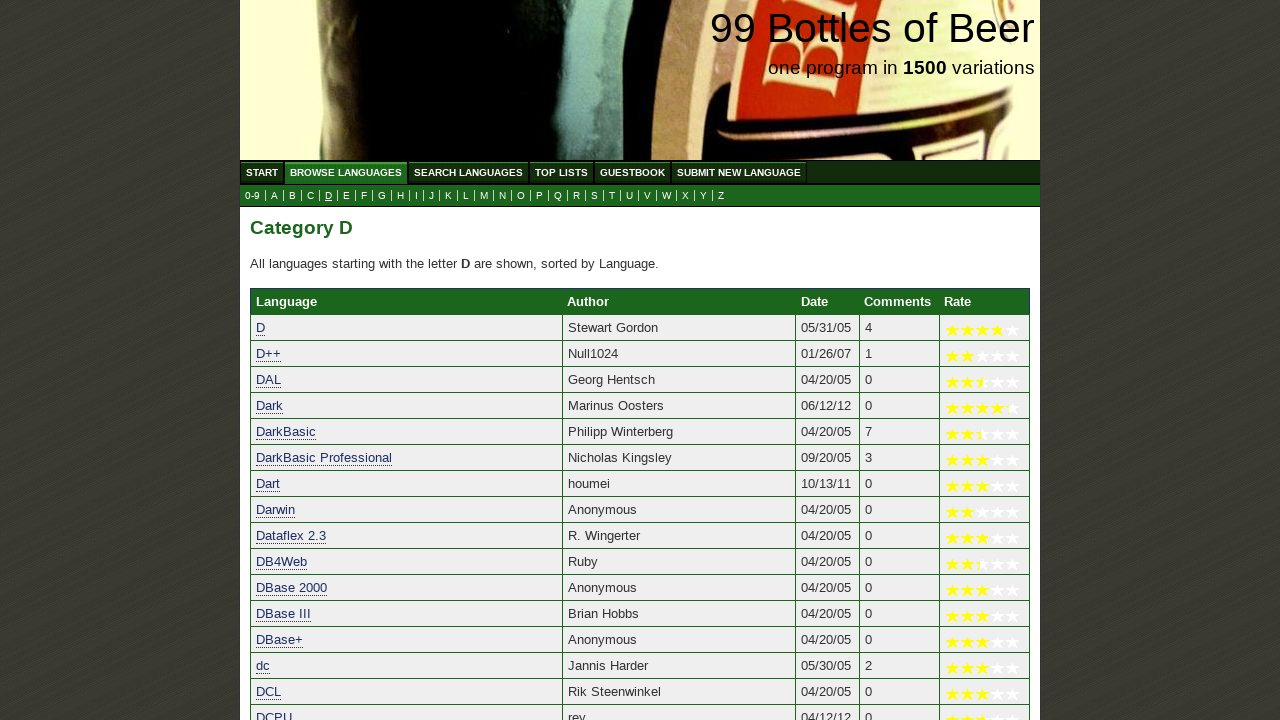